Tests that clicking sort arrows correctly sorts table data in ascending and descending order for each column

Starting URL: https://nahual.github.io/qc-provinciano-evolution/provinciano.html

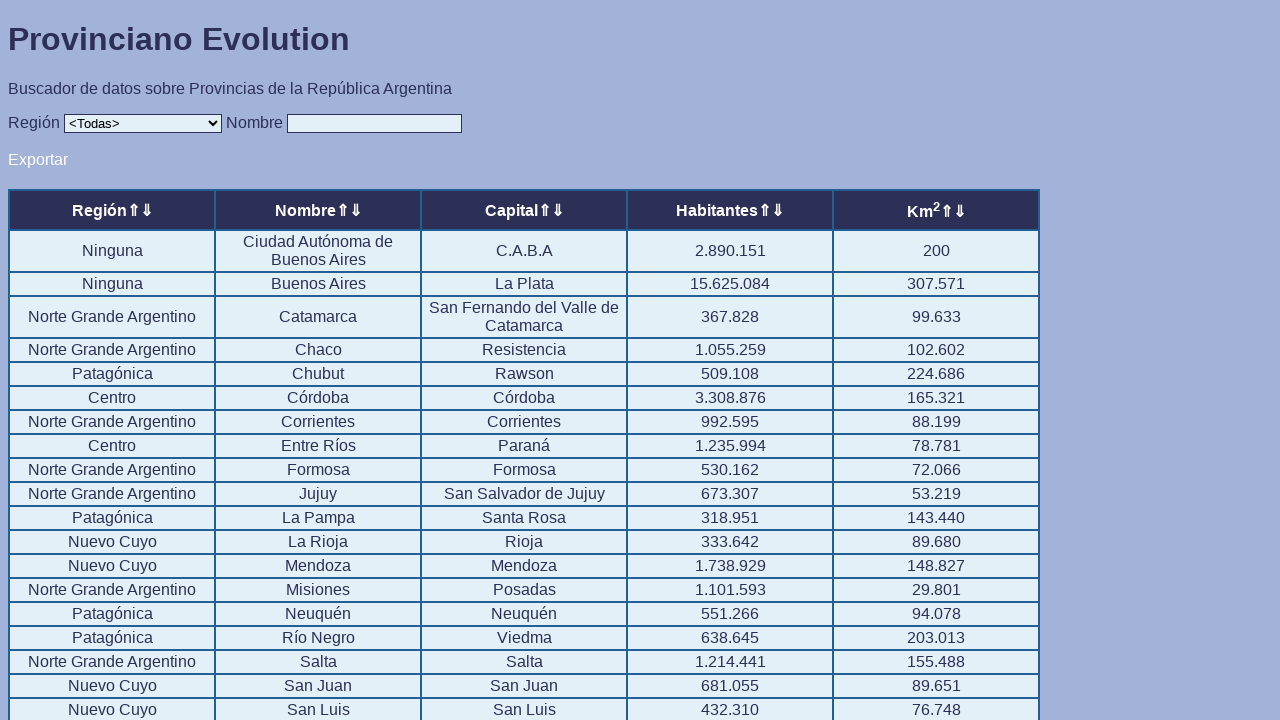

Located all sort arrow elements in the table
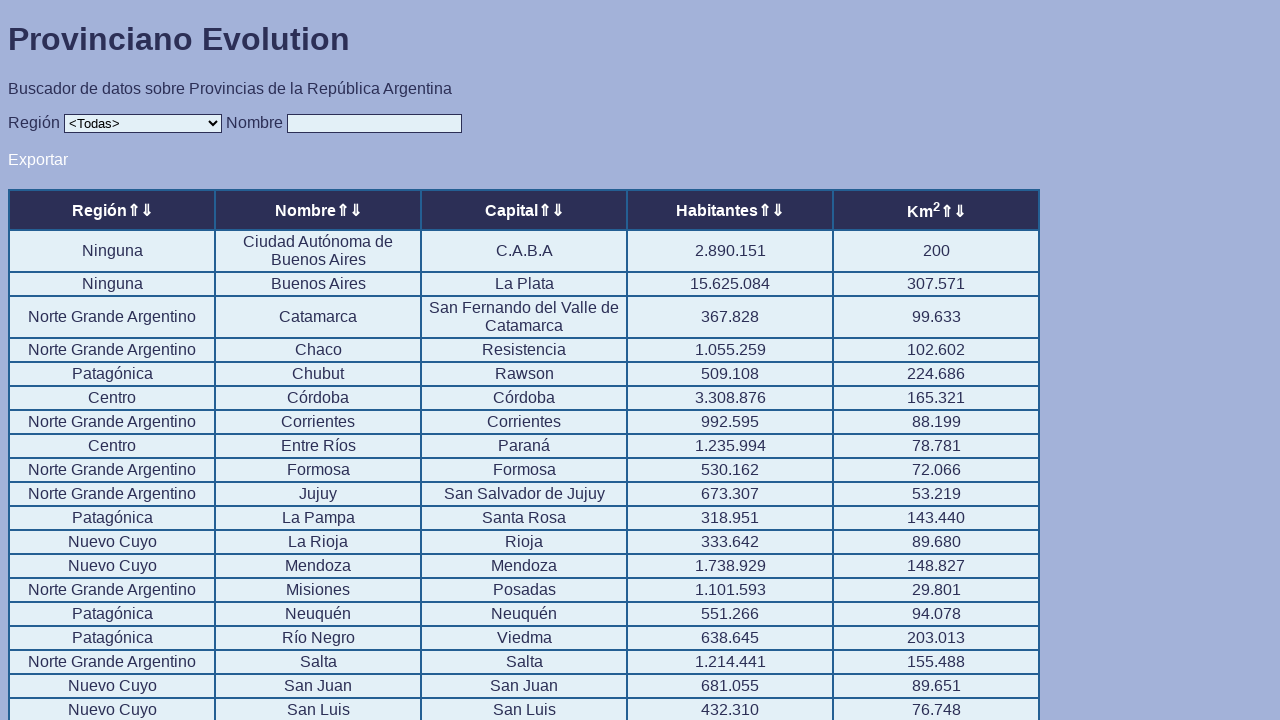

Clicked sort arrow for column 1 to sort ascending at (133, 210) on .sorter >> nth=0
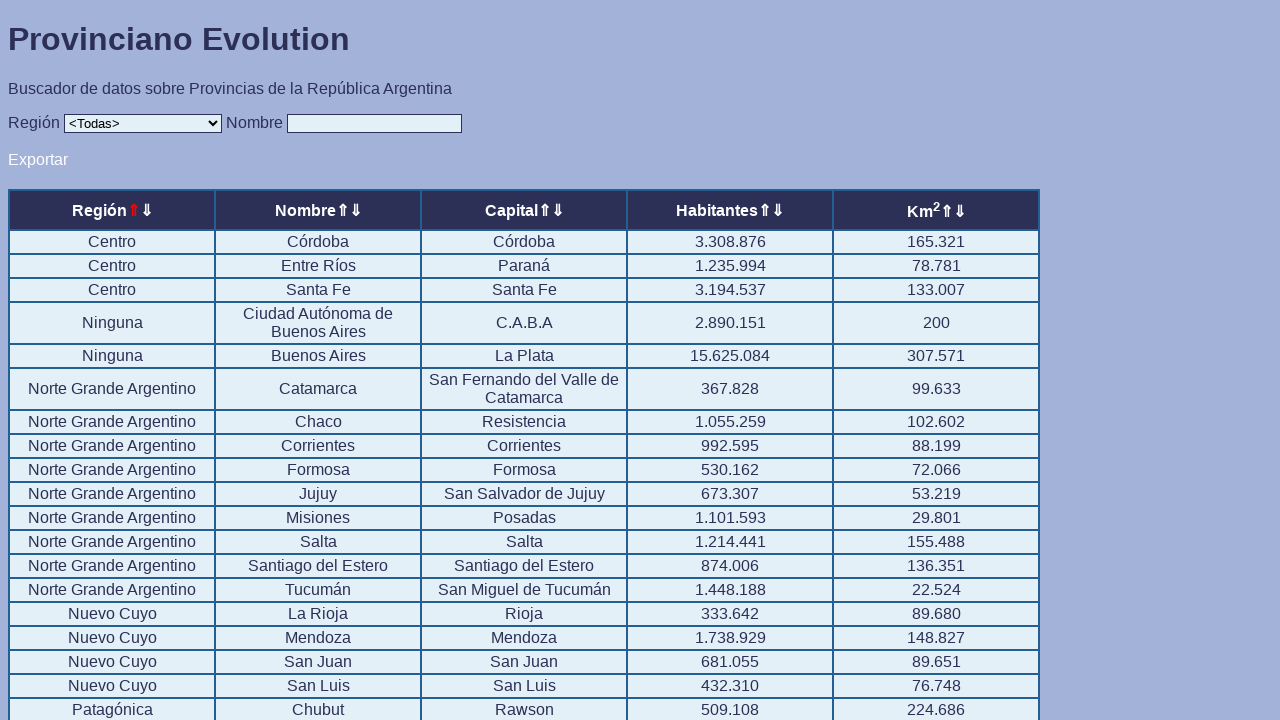

Waited 1 second for table to sort
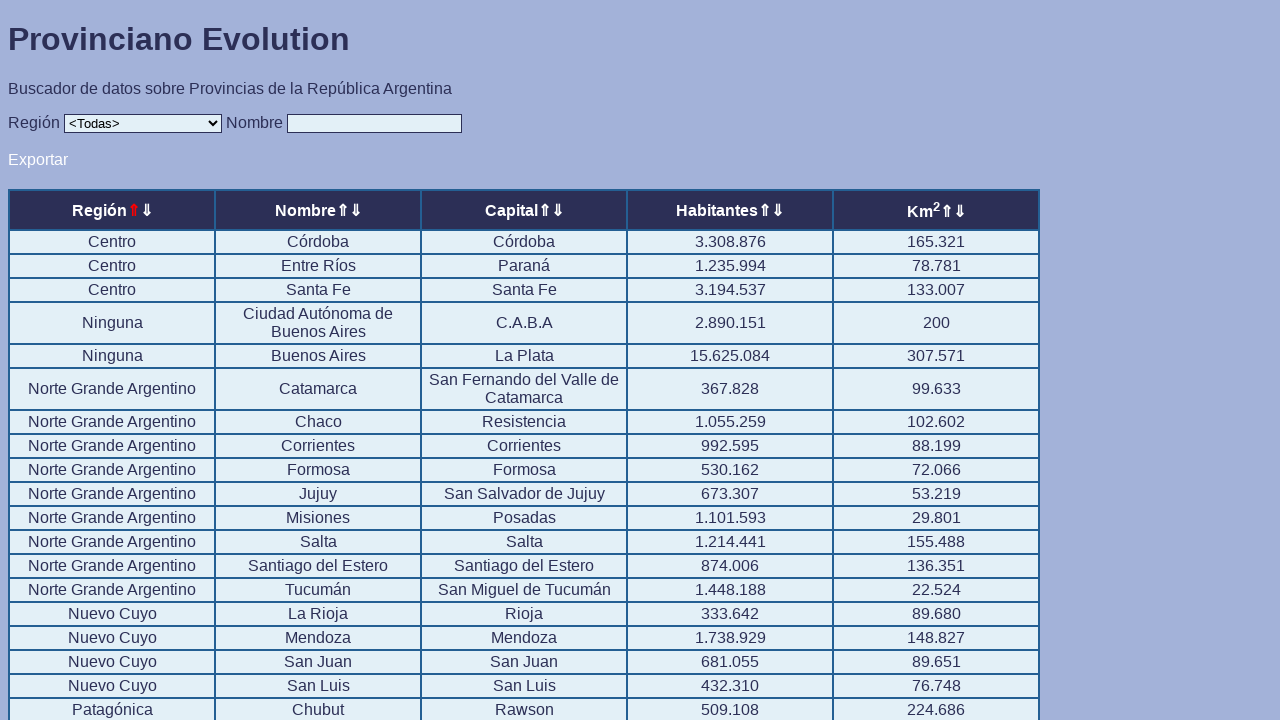

Retrieved all table rows from sorted column 1
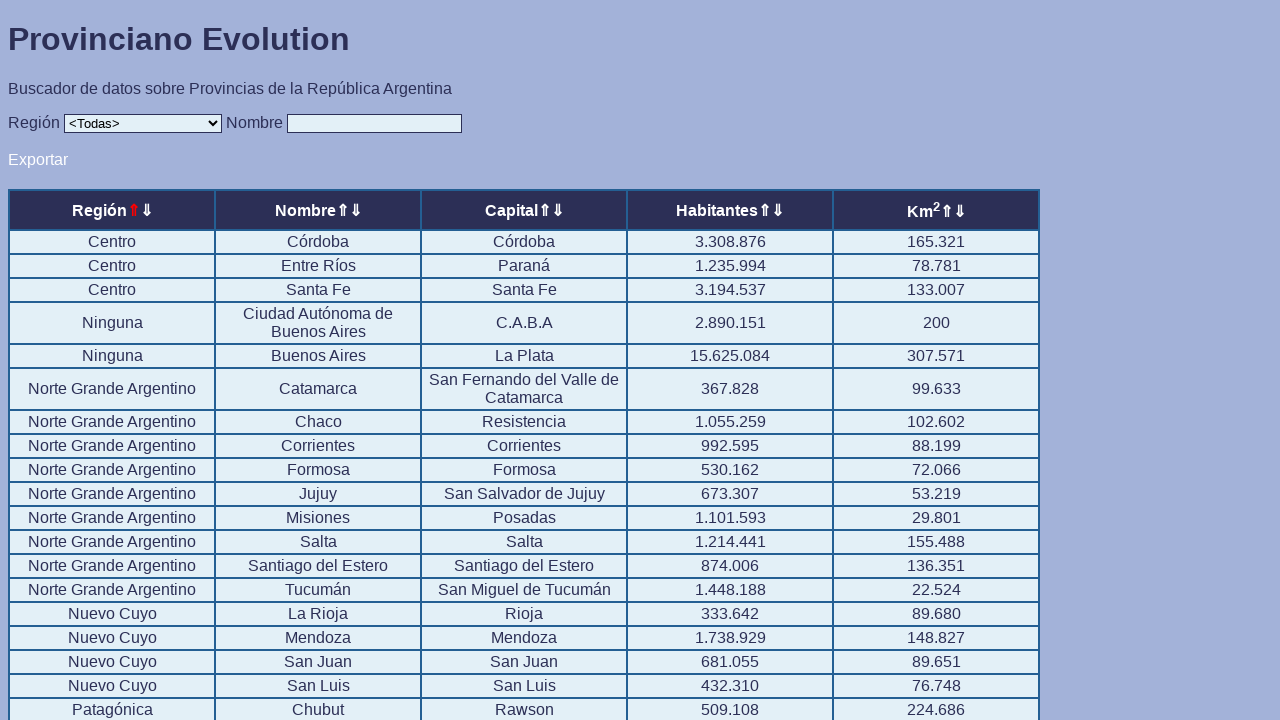

Extracted cell data from column 1 - total cells: 24
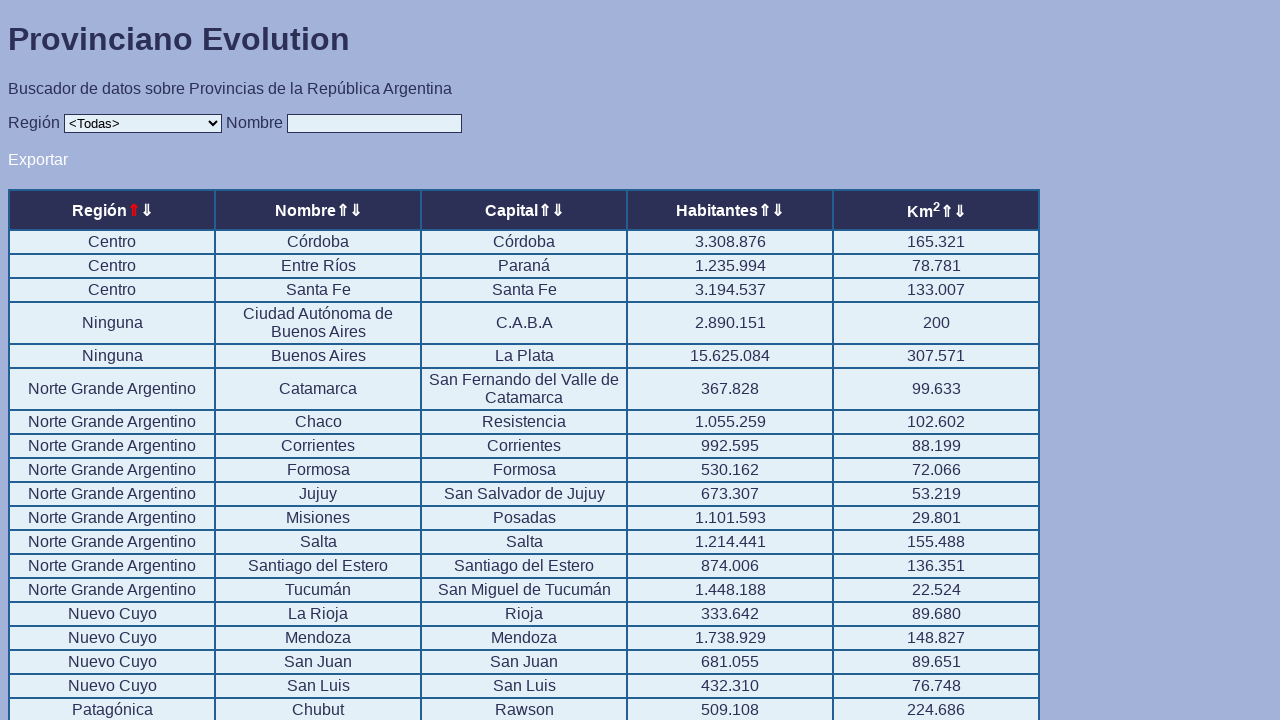

Clicked sort arrow for column 2 to sort ascending at (146, 210) on .sorter >> nth=1
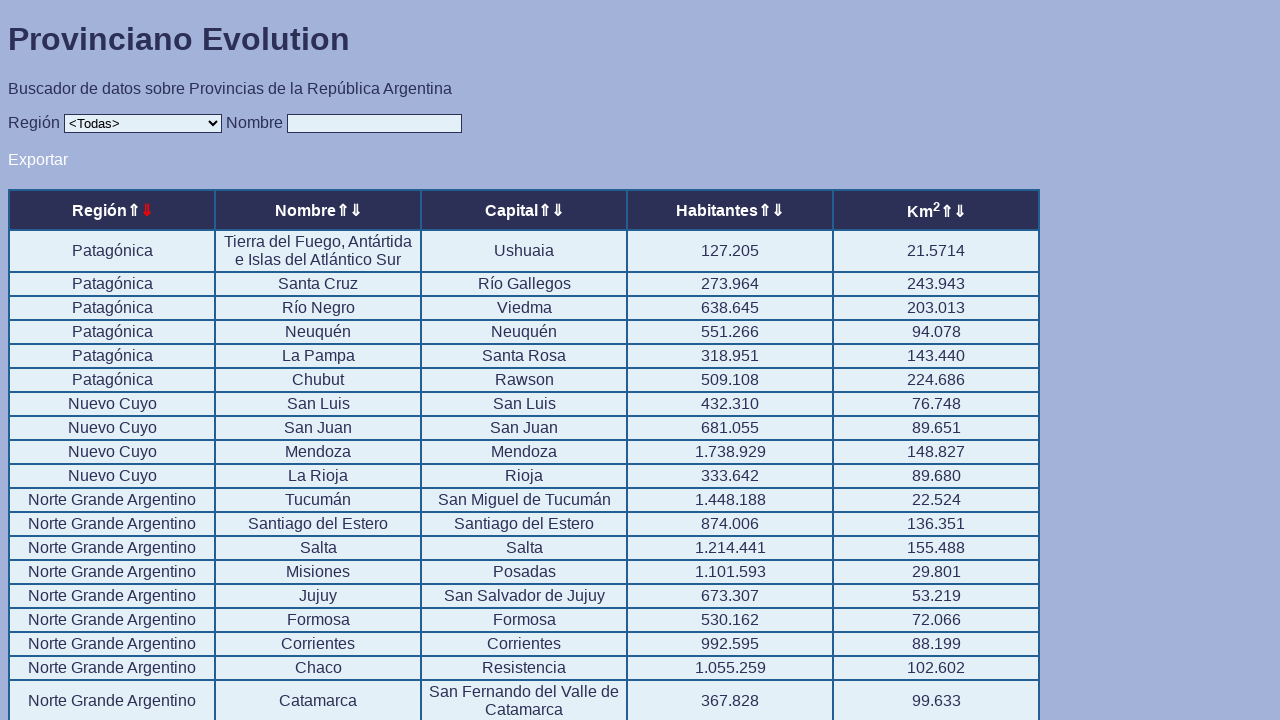

Waited 1 second for table to sort
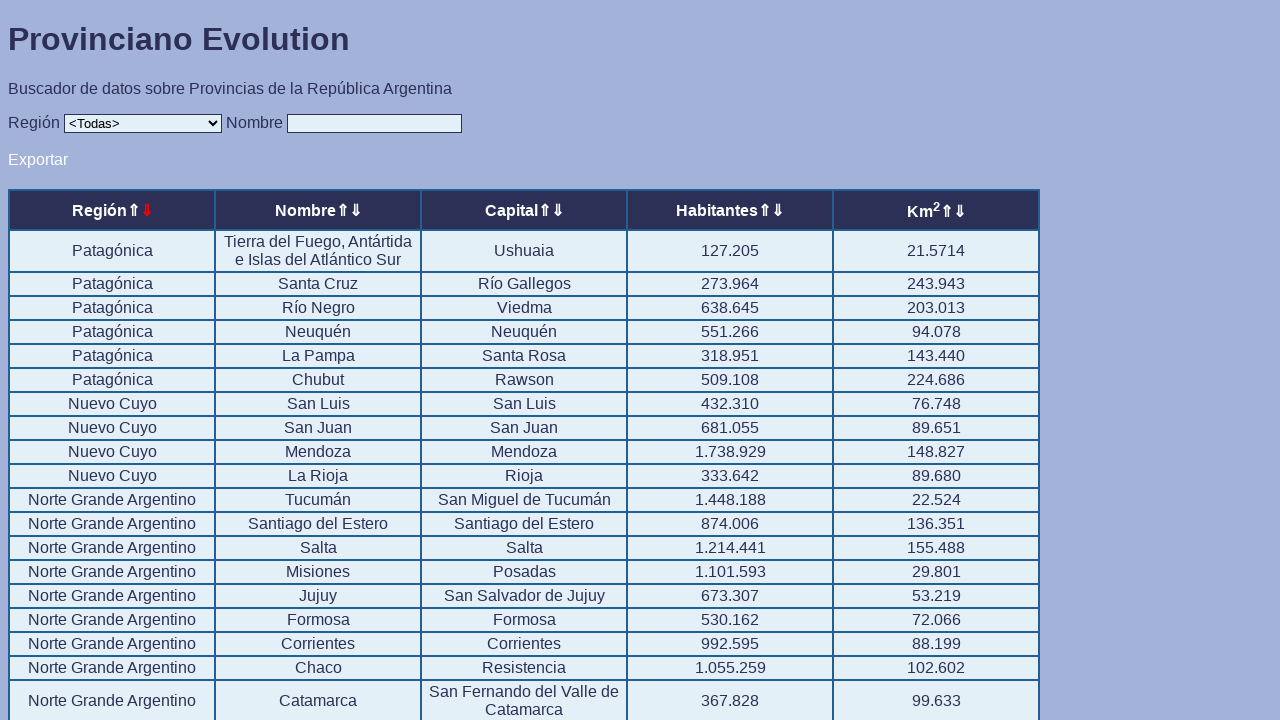

Retrieved all table rows from sorted column 2
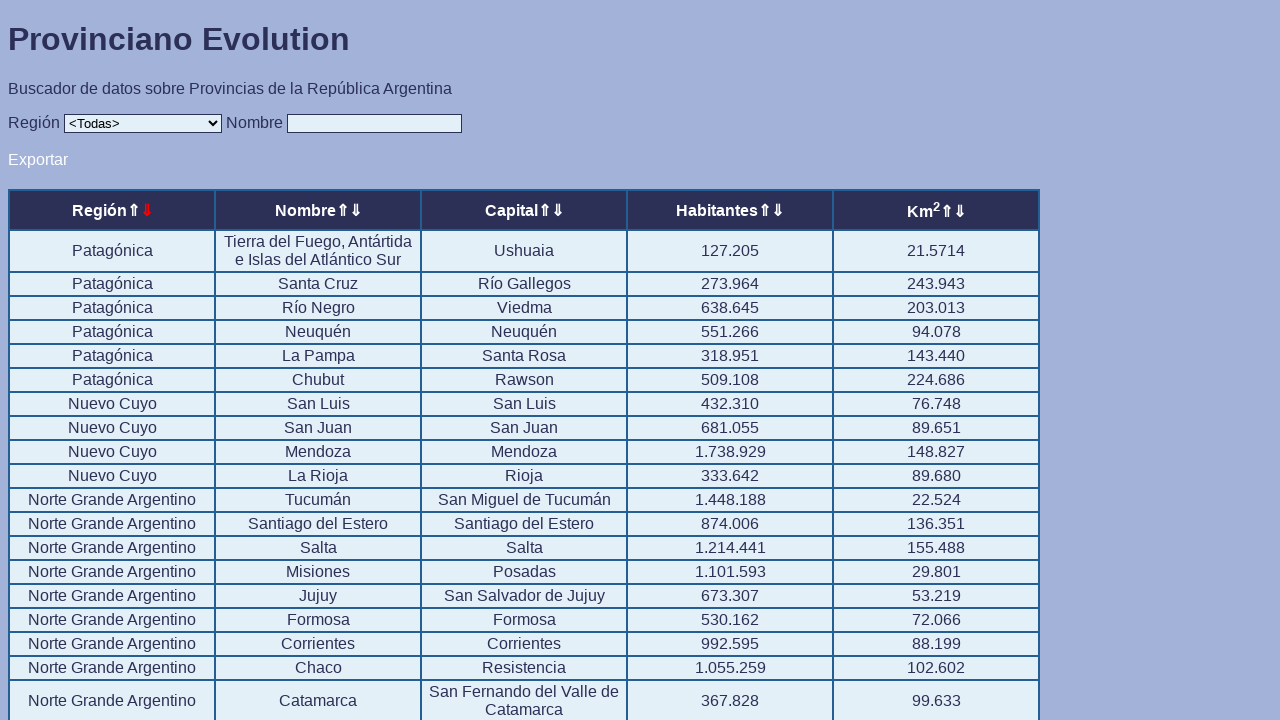

Extracted cell data from column 2 - total cells: 24
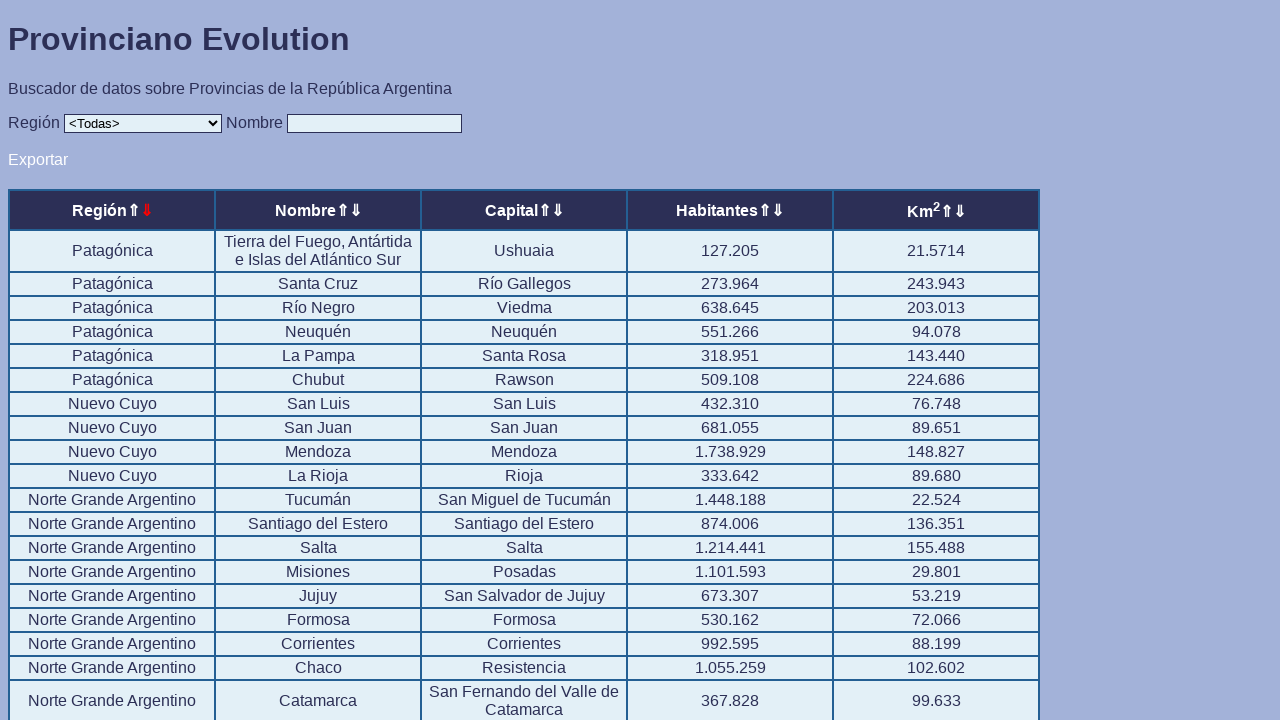

Clicked sort arrow for column 3 to sort ascending at (342, 210) on .sorter >> nth=2
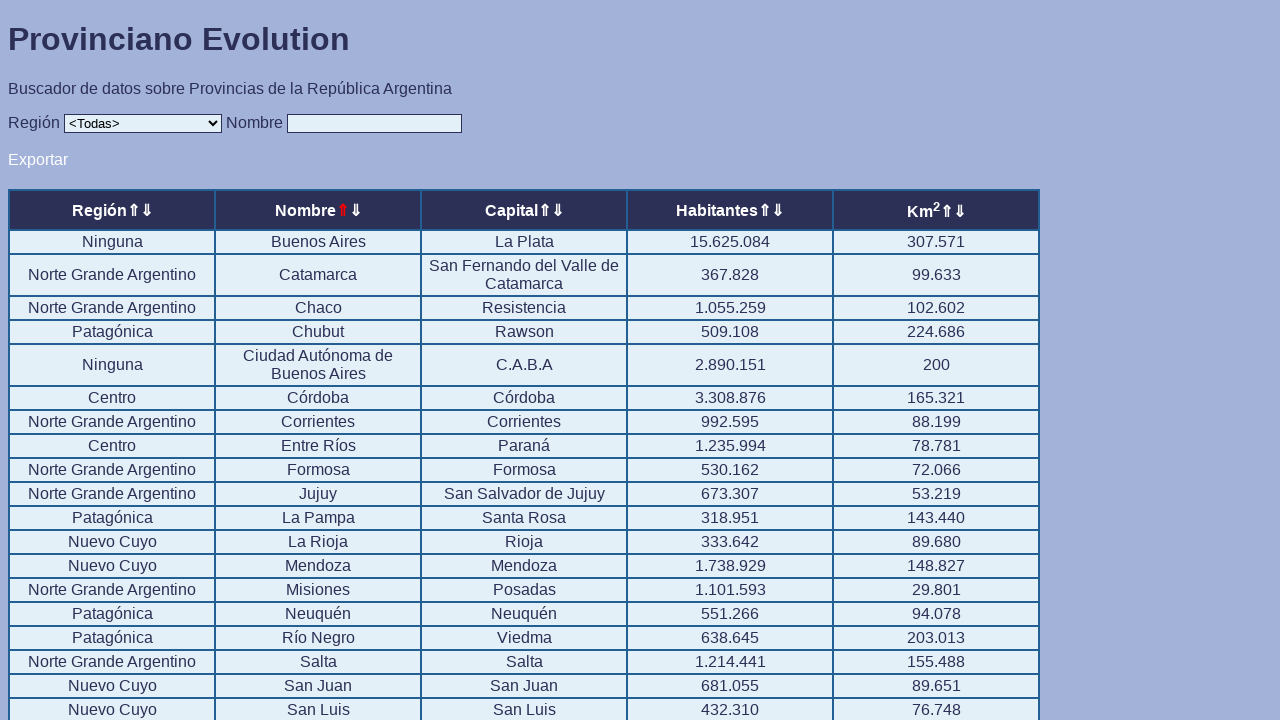

Waited 1 second for table to sort
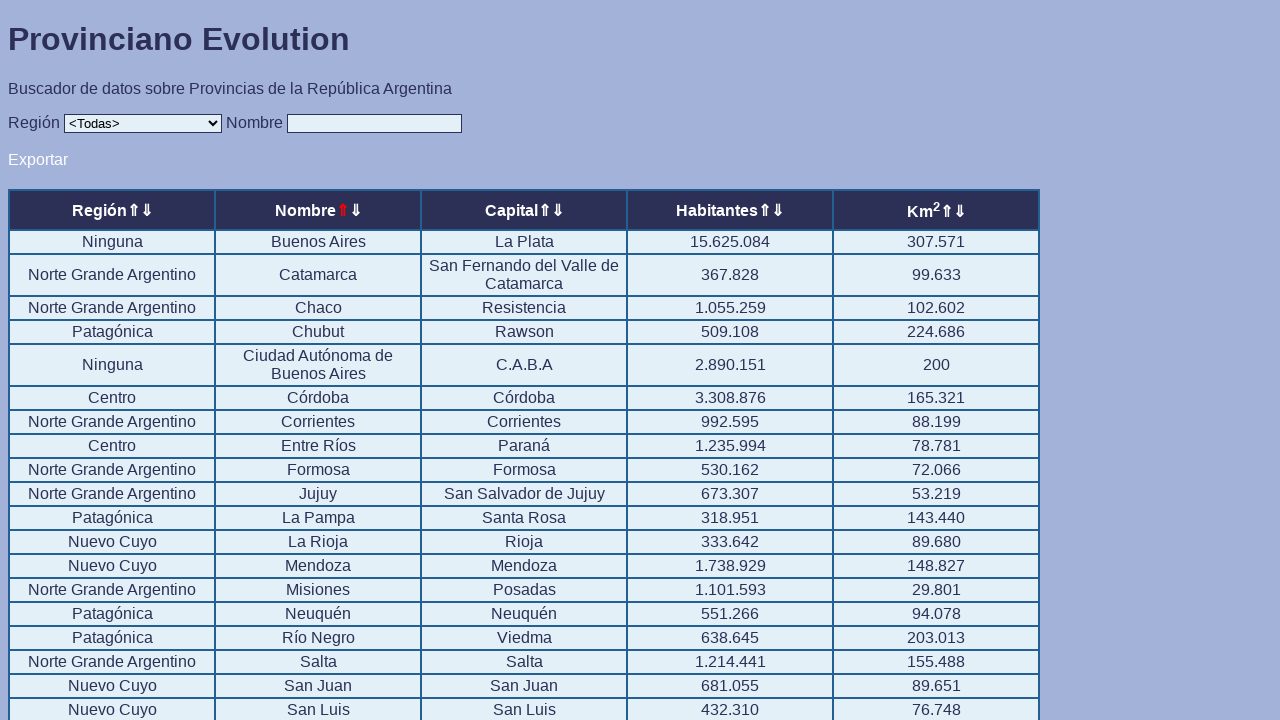

Retrieved all table rows from sorted column 3
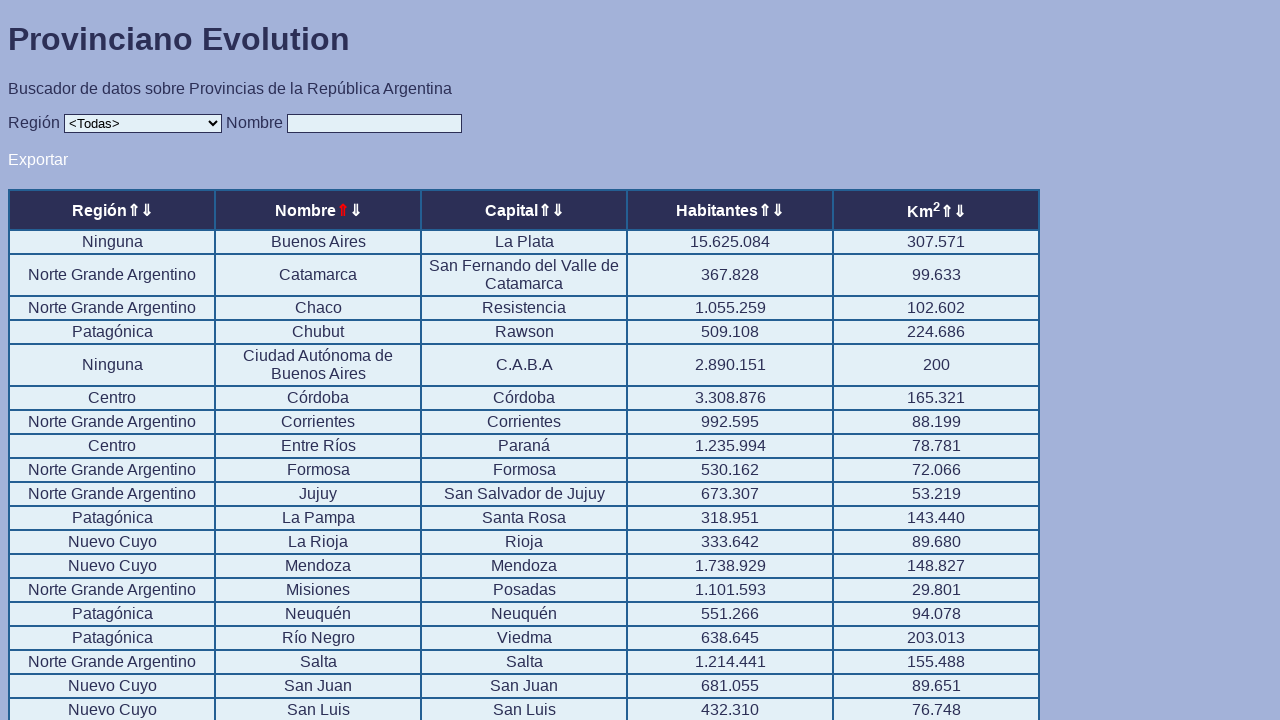

Extracted cell data from column 3 - total cells: 24
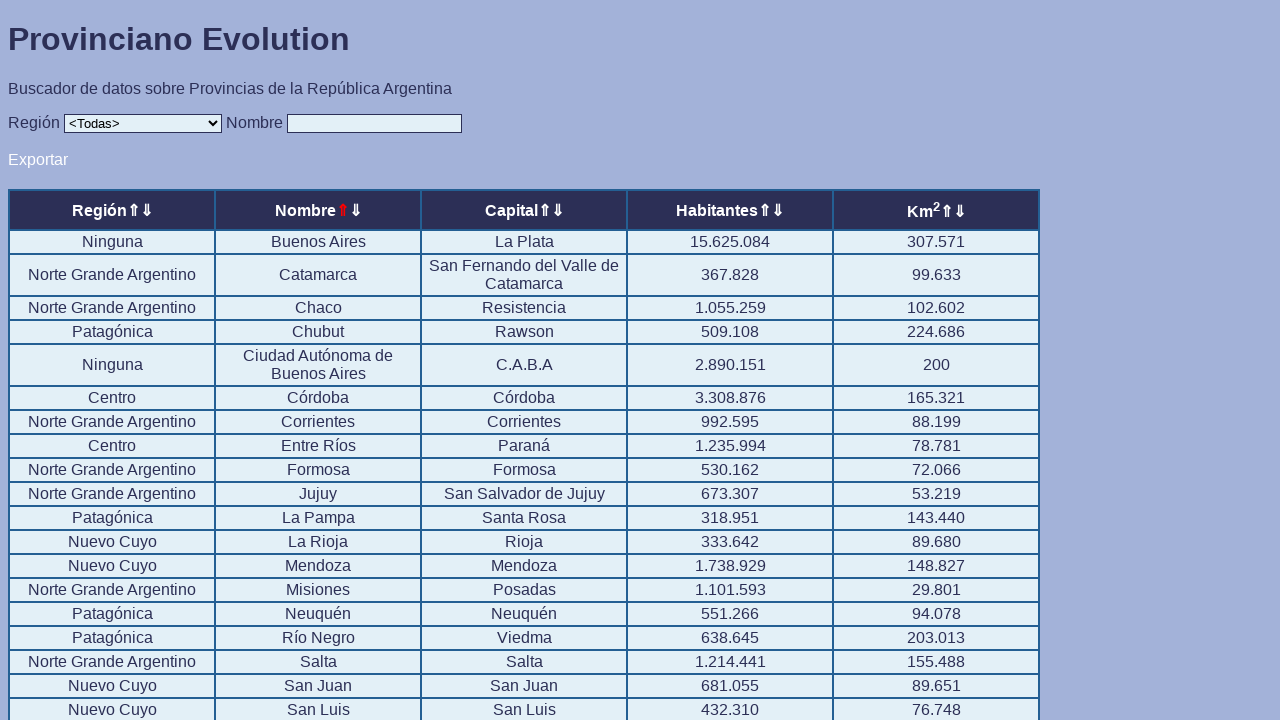

Clicked sort arrow for column 4 to sort ascending at (355, 210) on .sorter >> nth=3
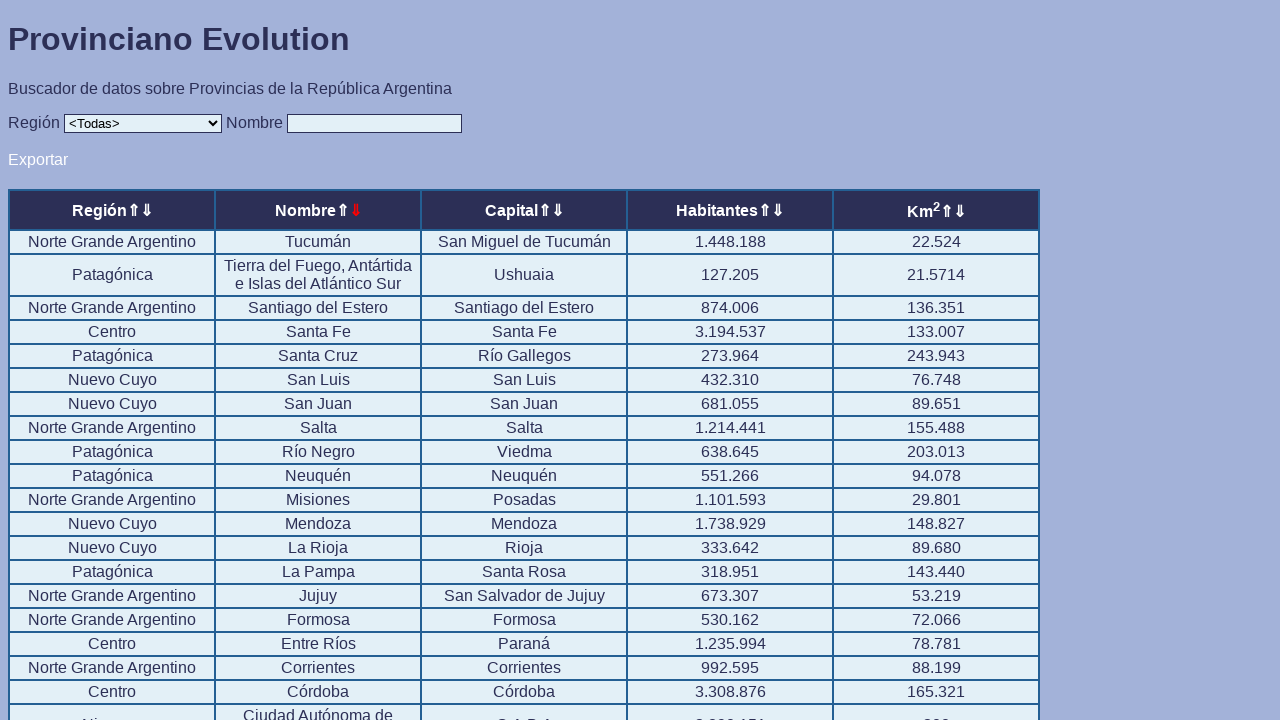

Waited 1 second for table to sort
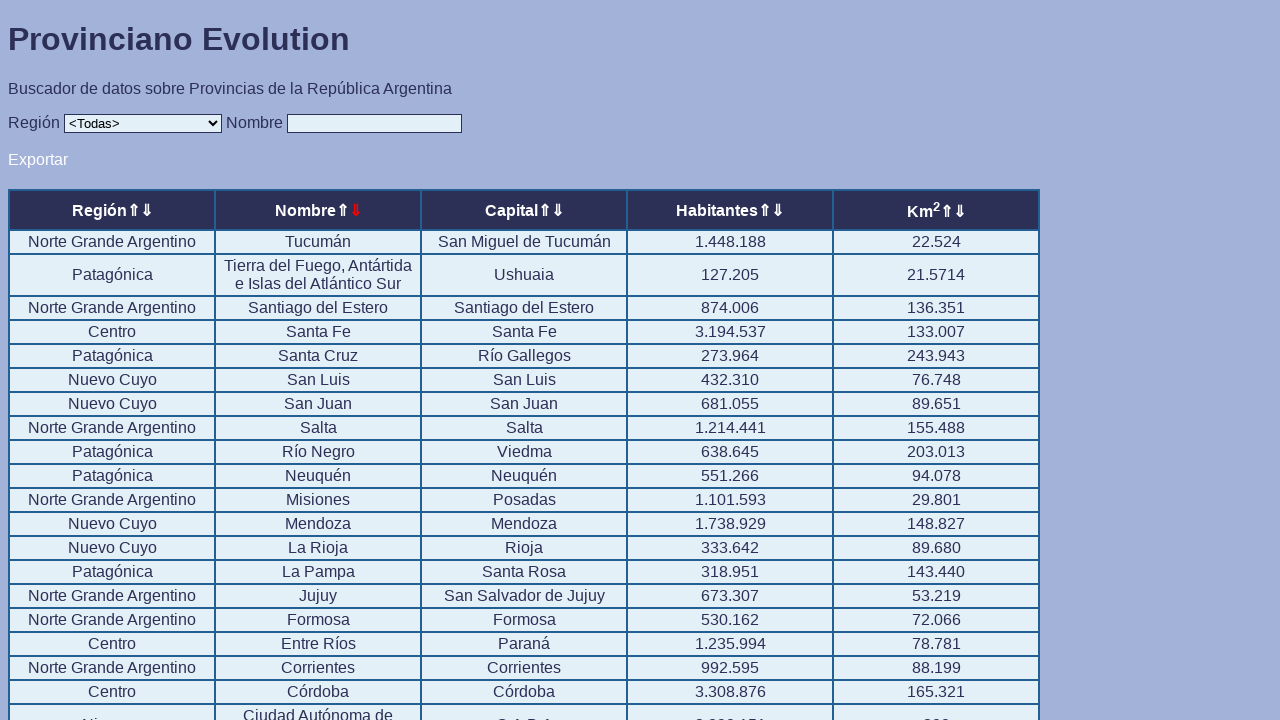

Retrieved all table rows from sorted column 4
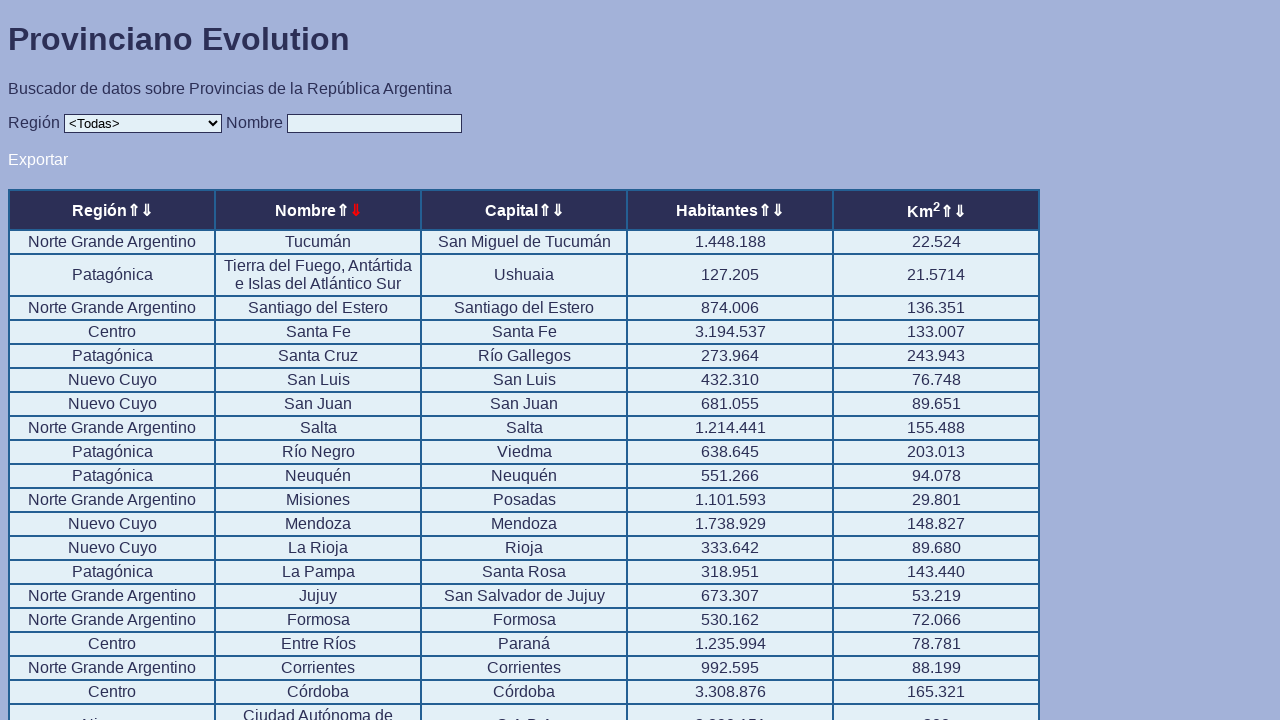

Extracted cell data from column 4 - total cells: 24
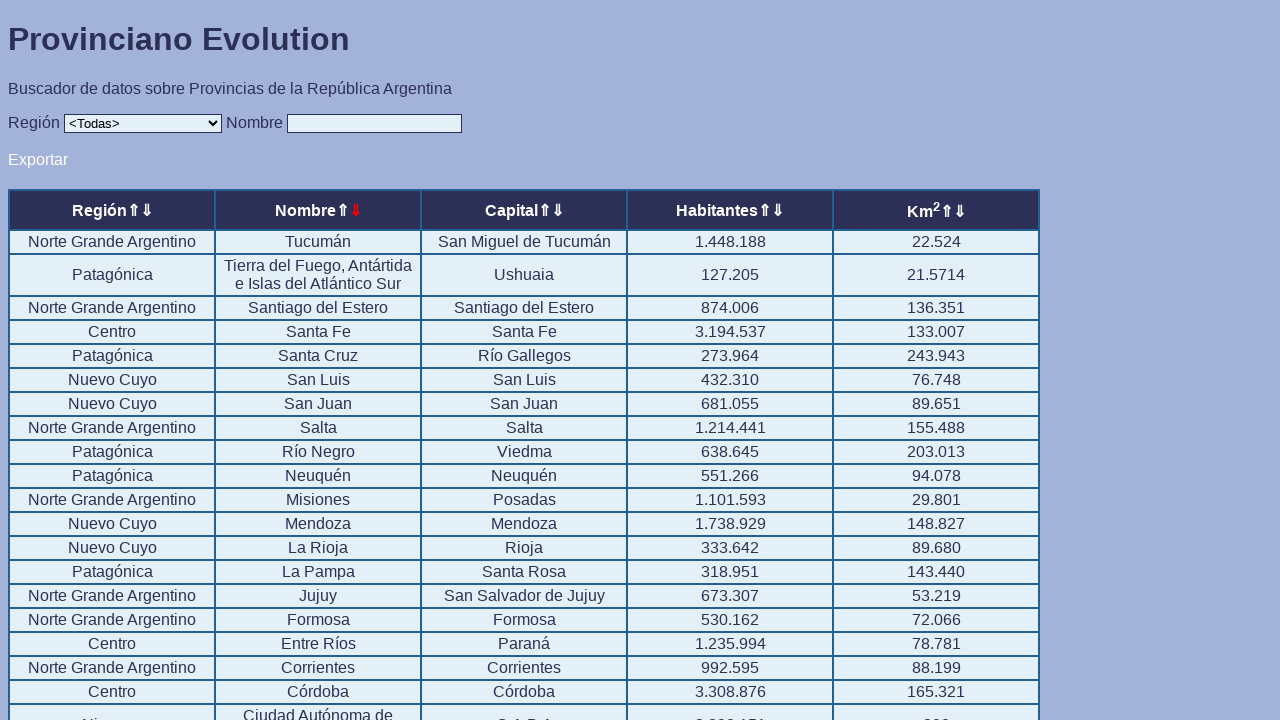

Clicked sort arrow for column 5 to sort ascending at (544, 210) on .sorter >> nth=4
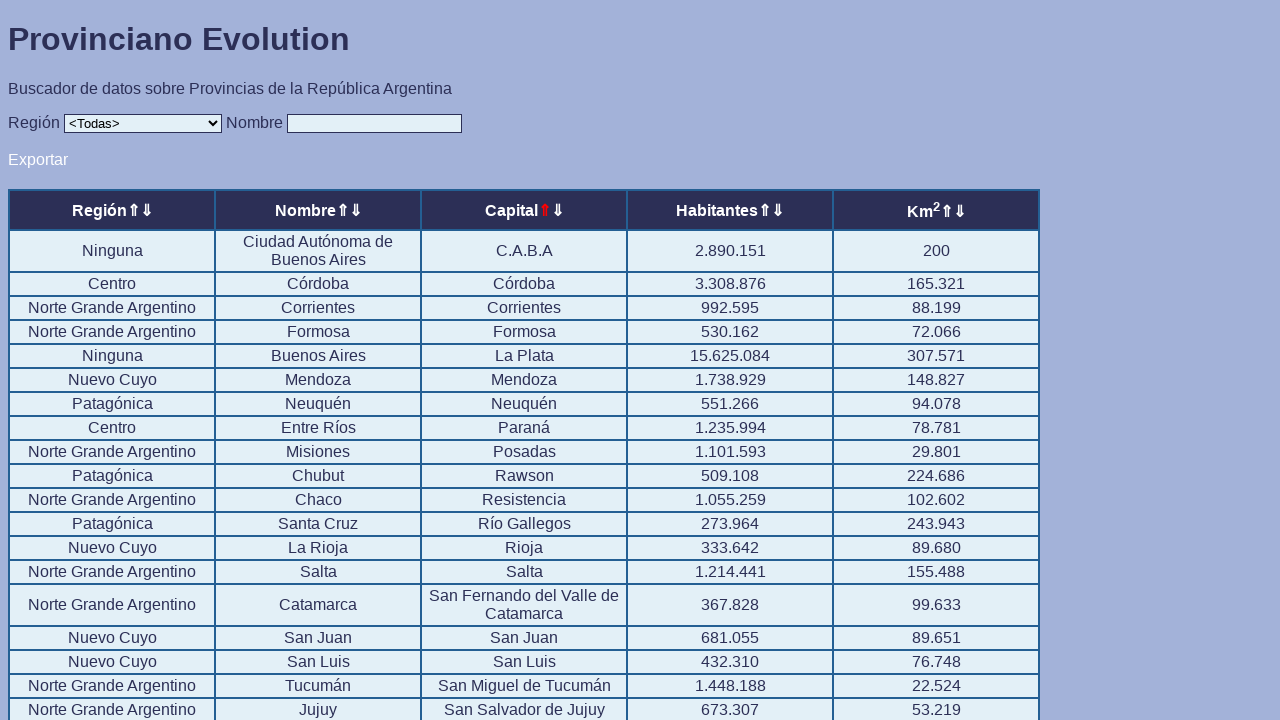

Waited 1 second for table to sort
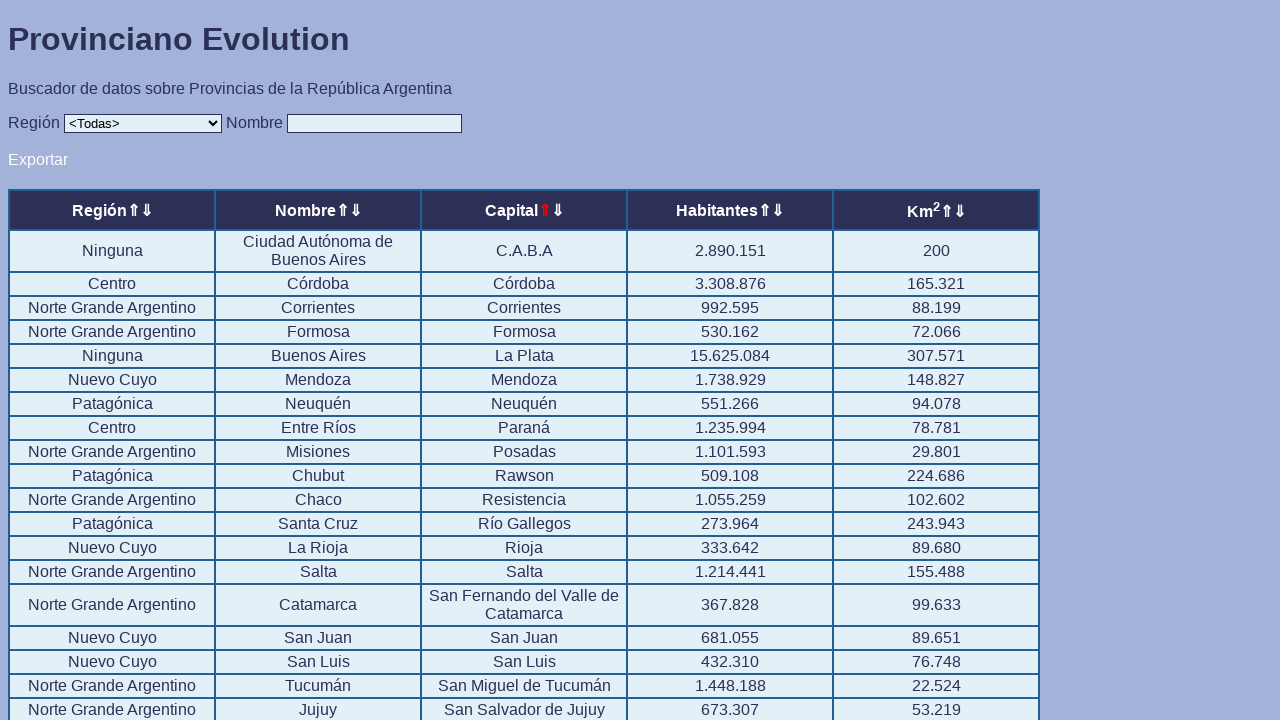

Retrieved all table rows from sorted column 5
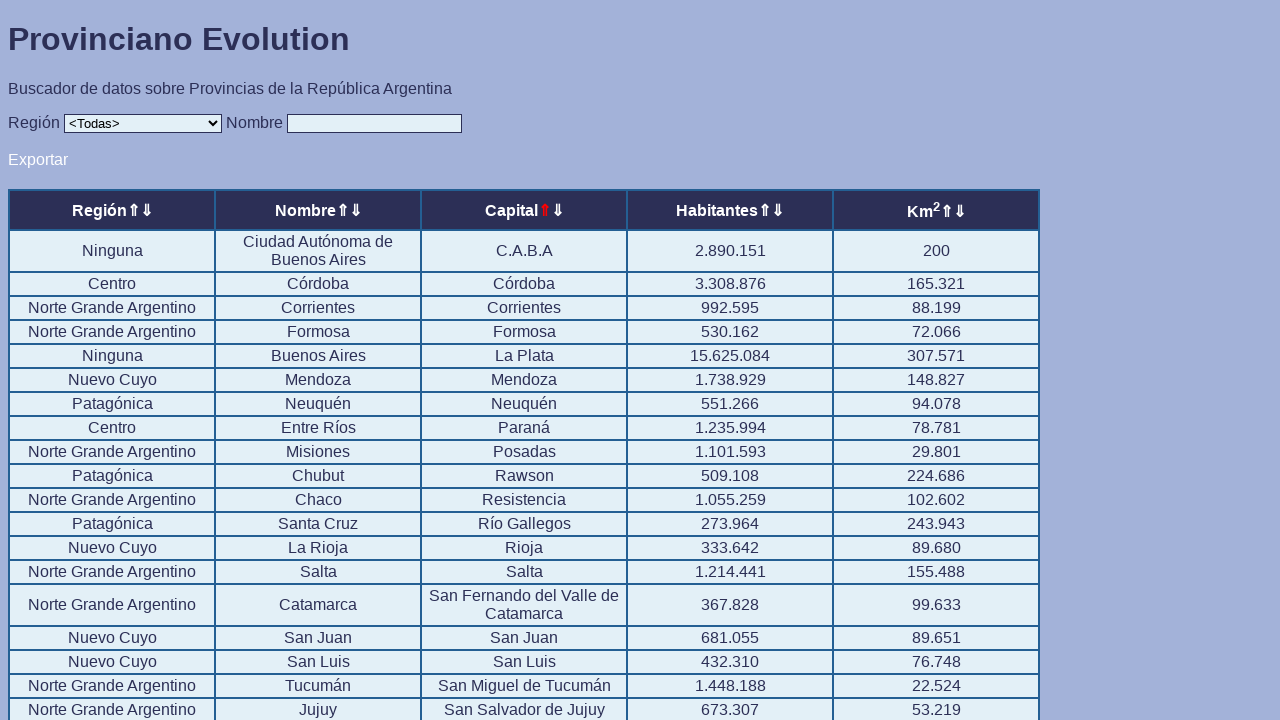

Extracted cell data from column 5 - total cells: 24
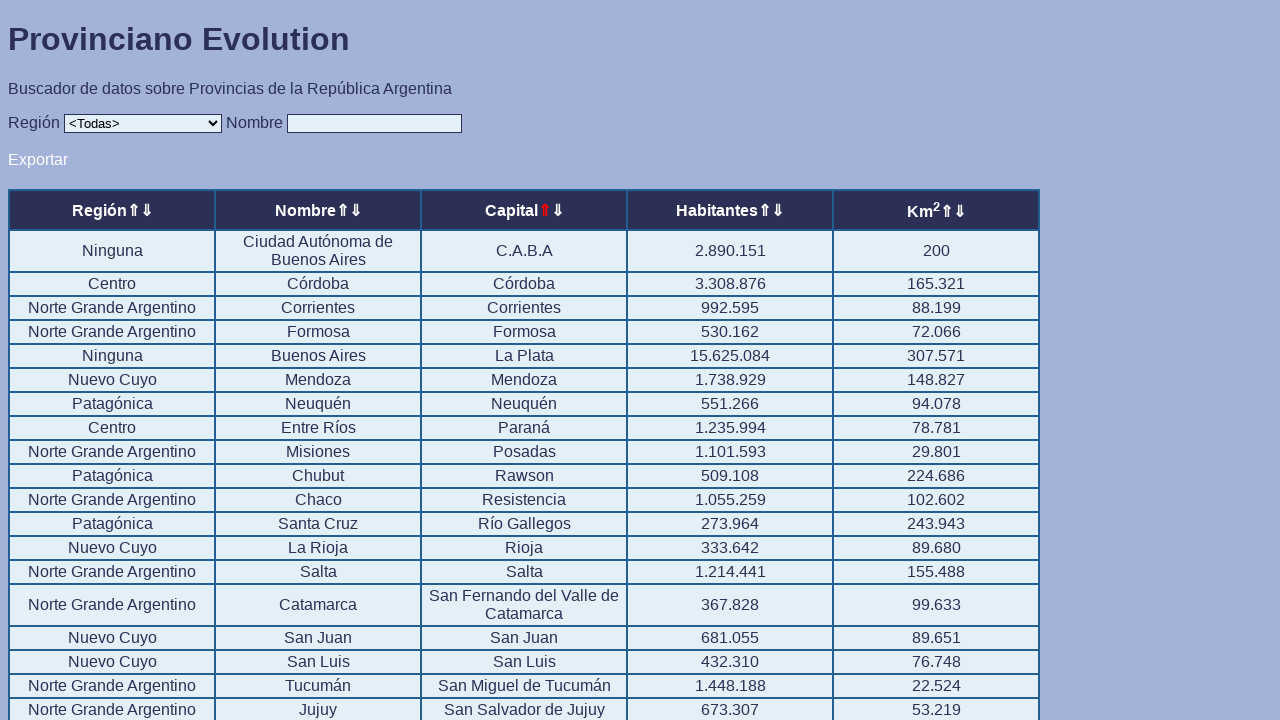

Clicked sort arrow for column 6 to sort ascending at (557, 210) on .sorter >> nth=5
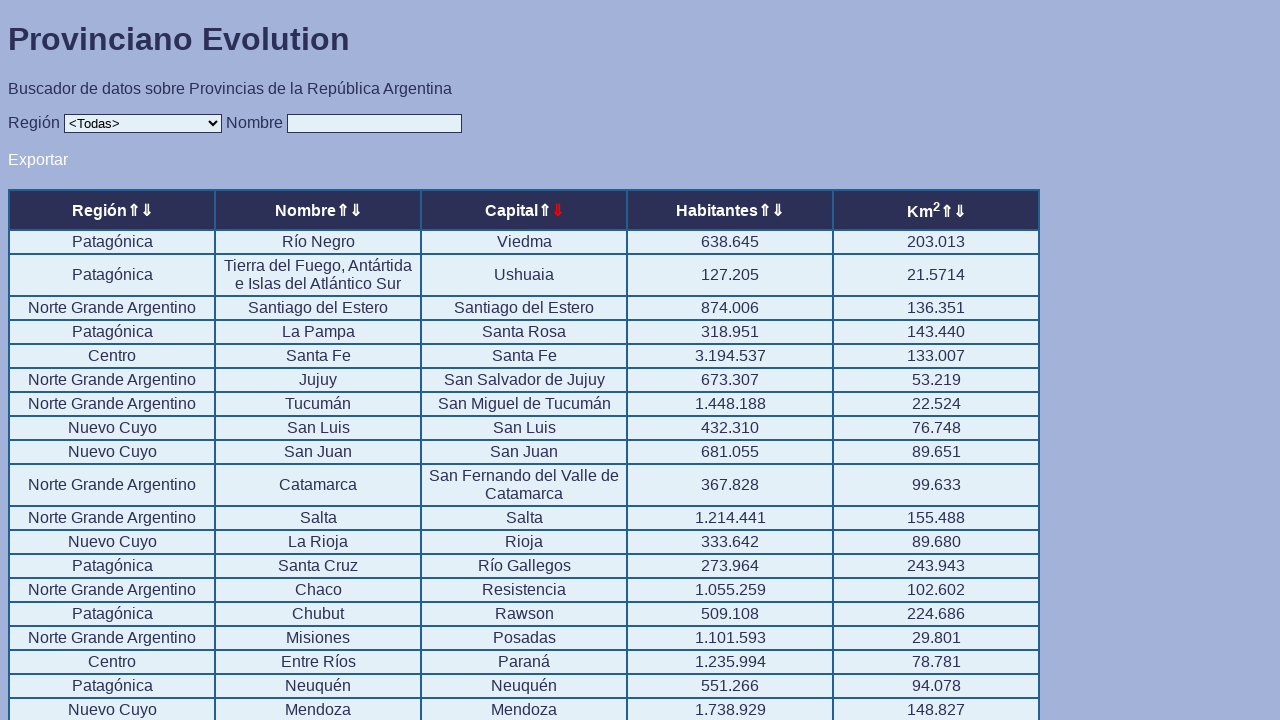

Waited 1 second for table to sort
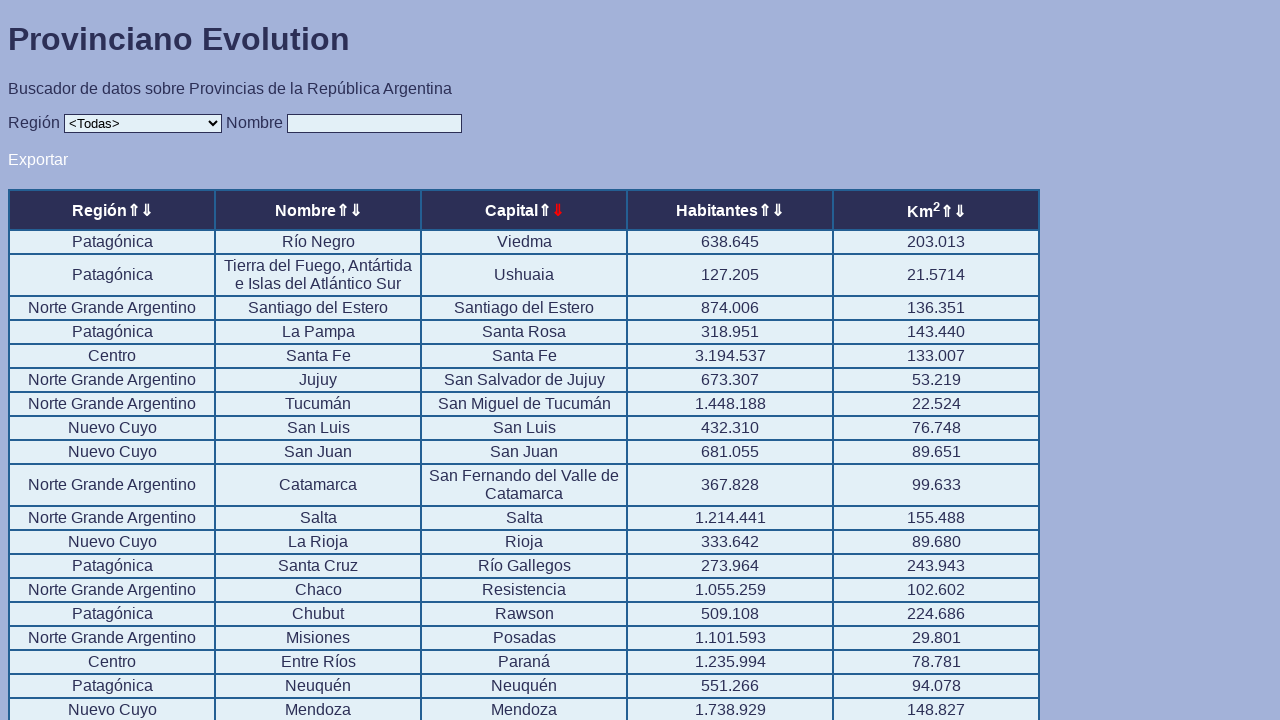

Retrieved all table rows from sorted column 6
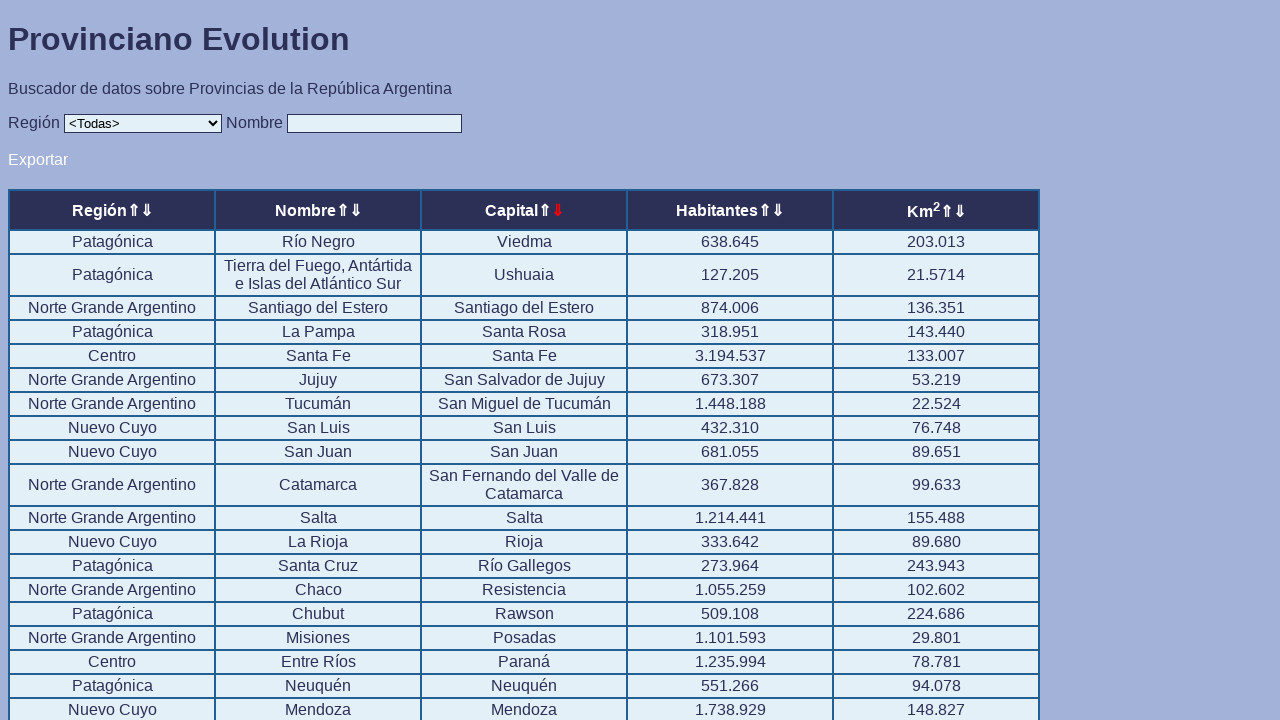

Extracted cell data from column 6 - total cells: 0
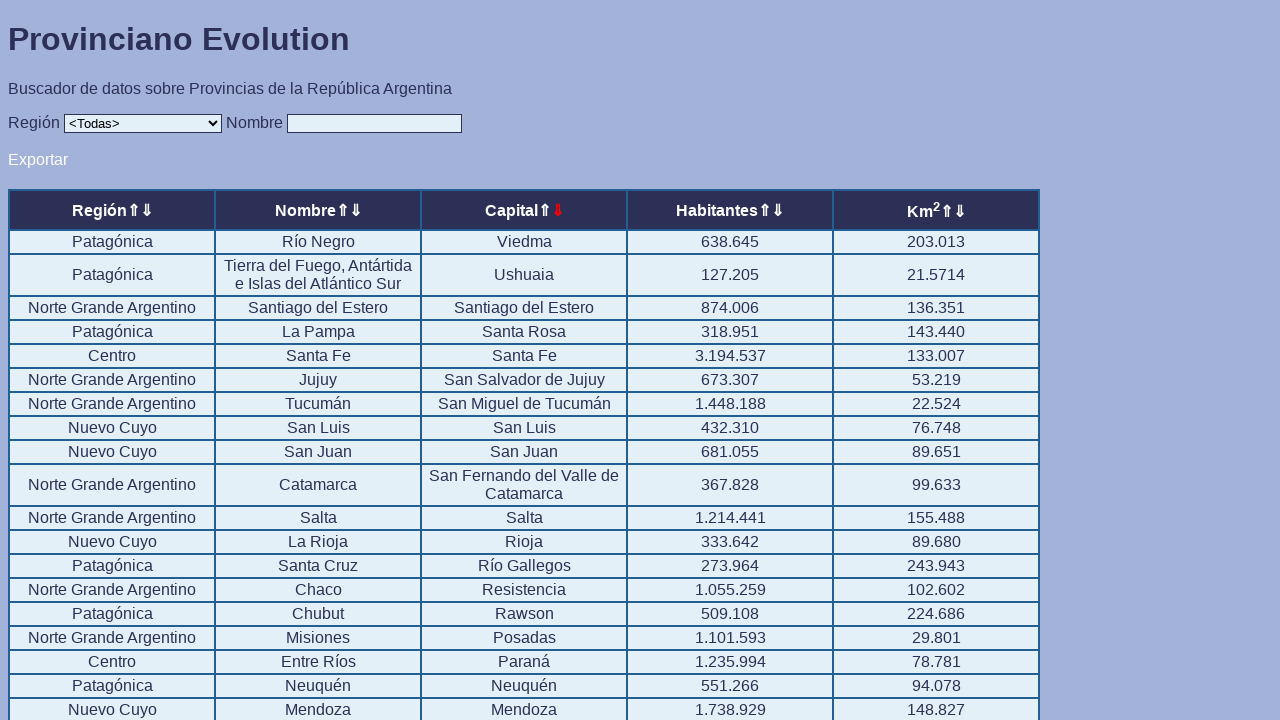

Clicked sort arrow for column 7 to sort ascending at (764, 210) on .sorter >> nth=6
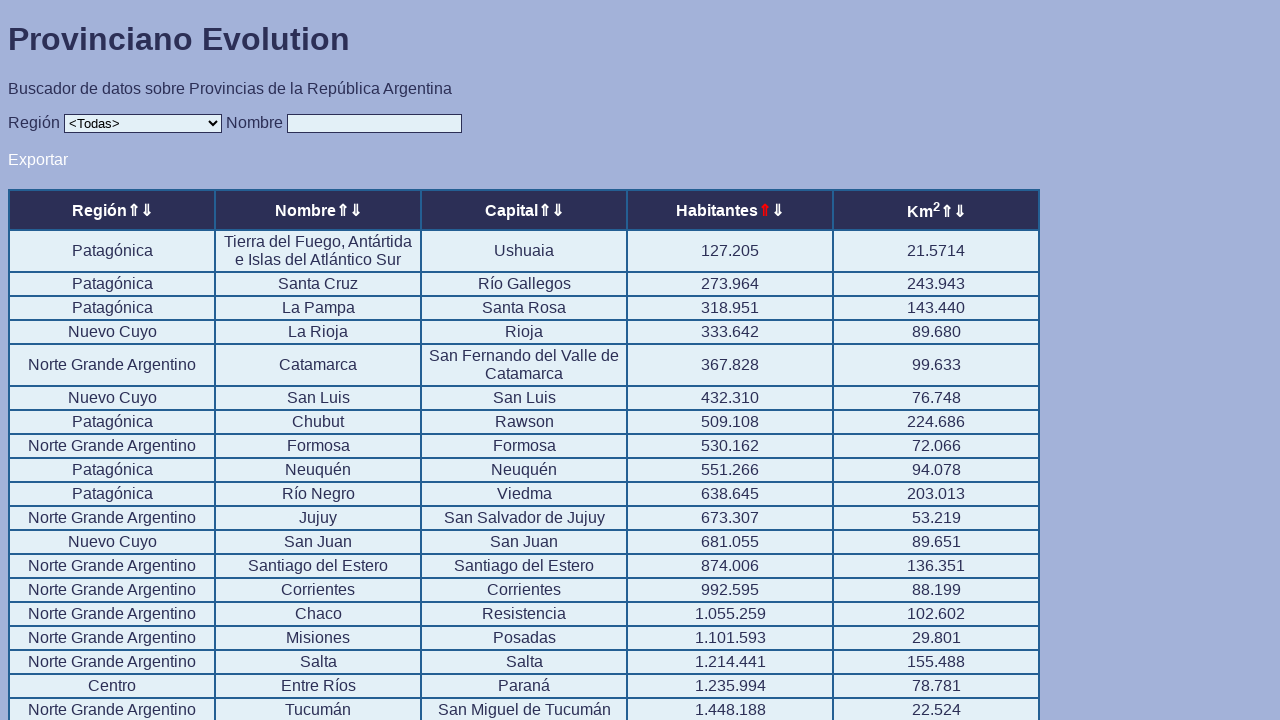

Waited 1 second for table to sort
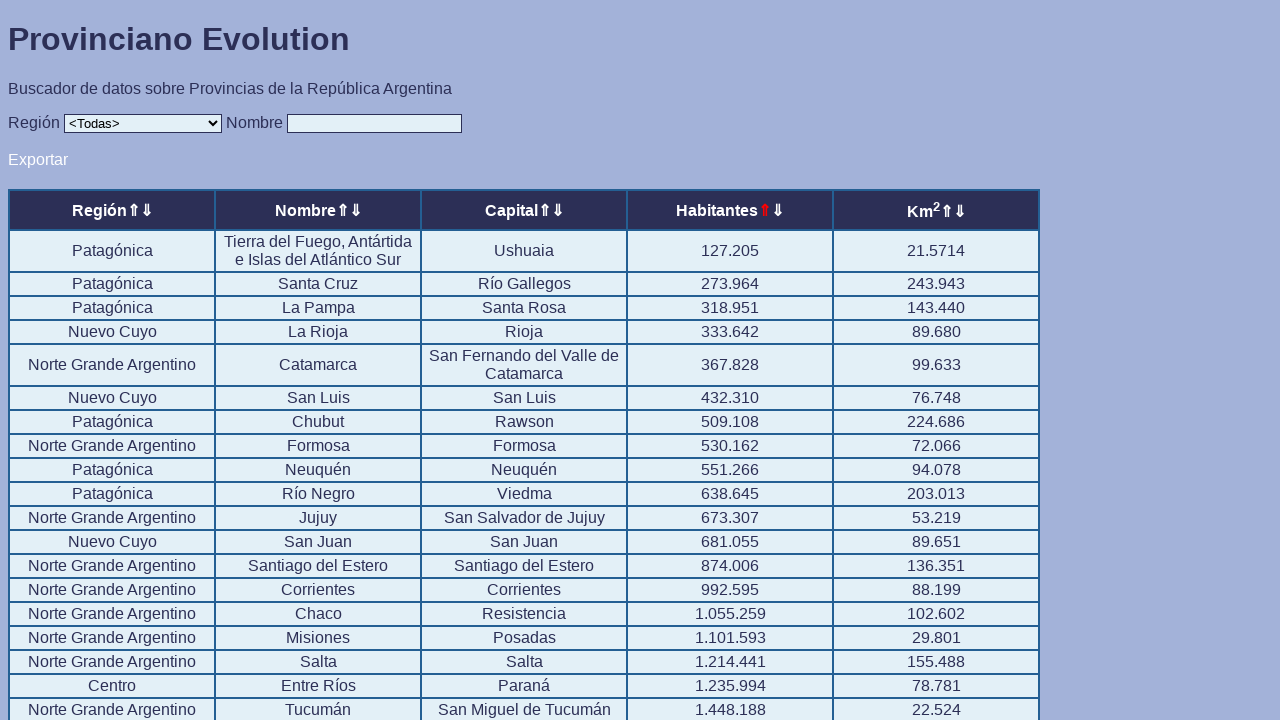

Retrieved all table rows from sorted column 7
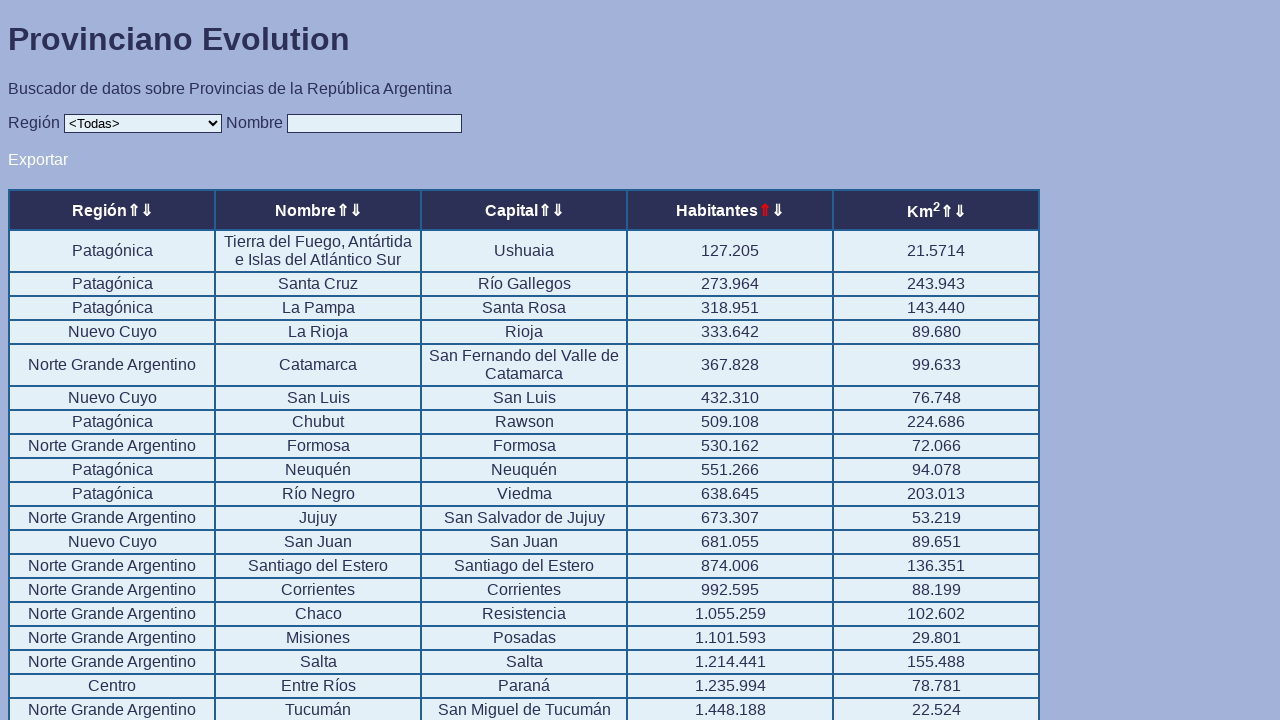

Extracted cell data from column 7 - total cells: 0
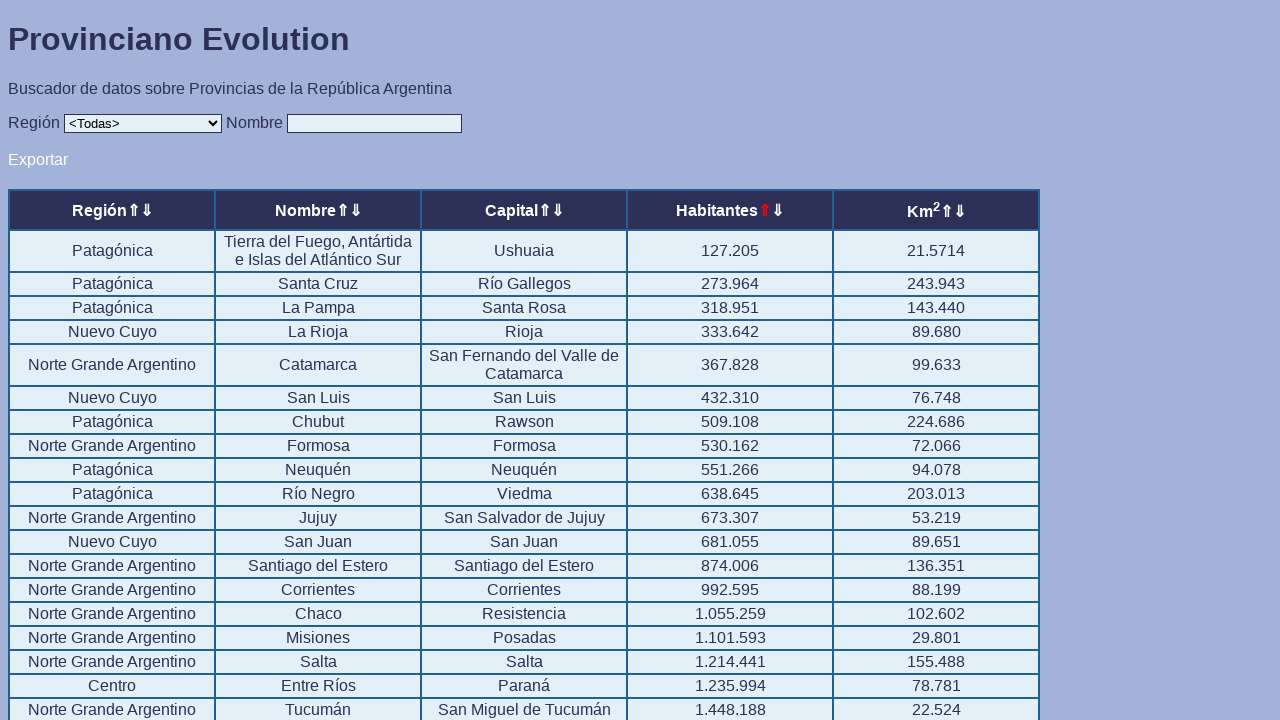

Clicked sort arrow for column 8 to sort ascending at (778, 210) on .sorter >> nth=7
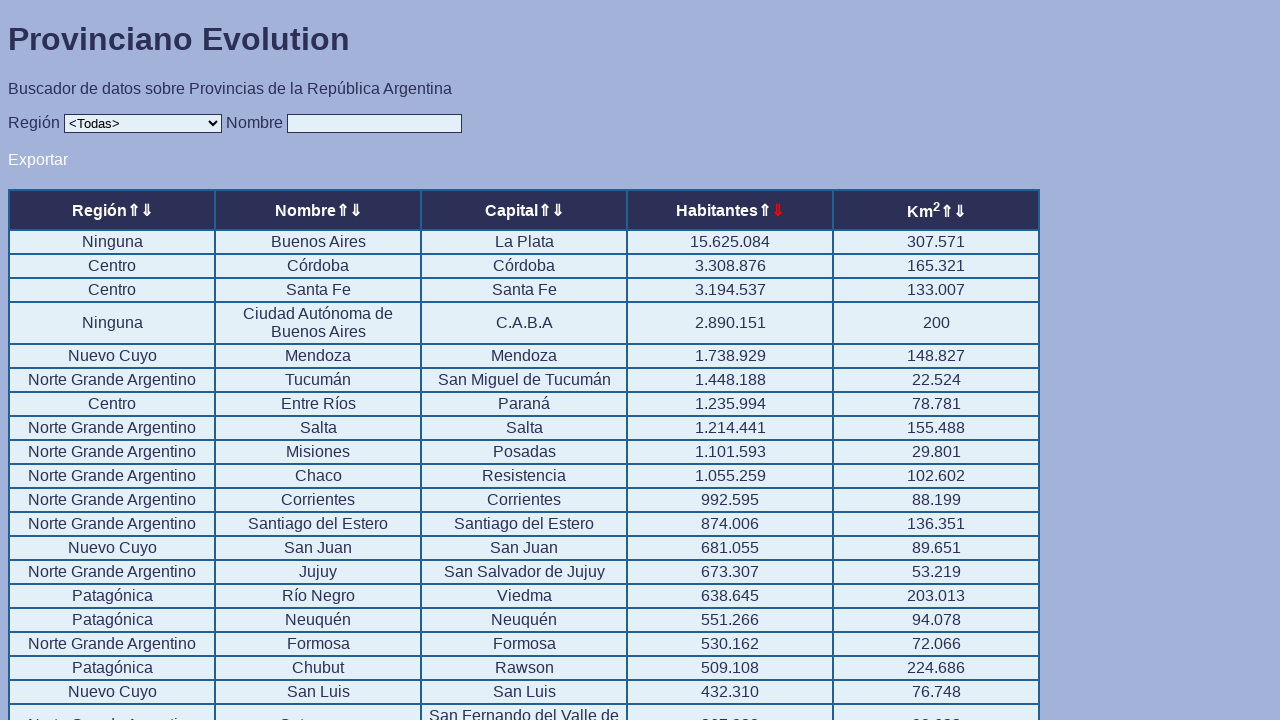

Waited 1 second for table to sort
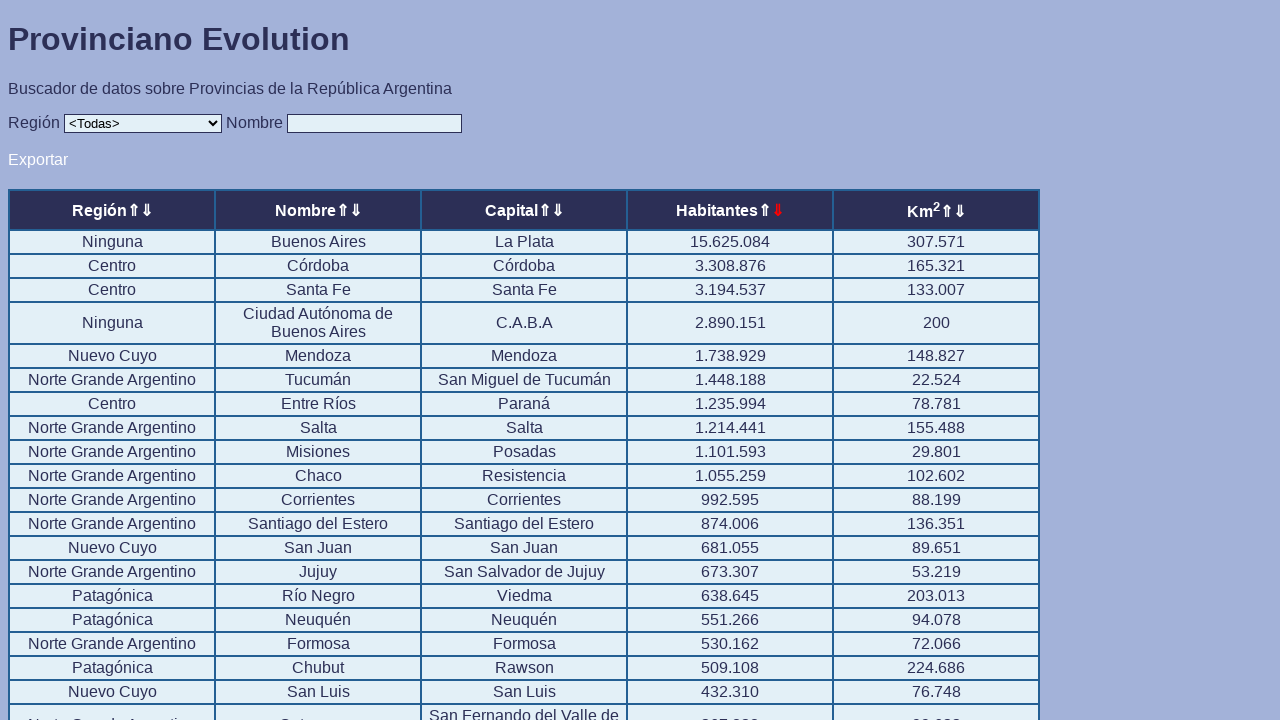

Retrieved all table rows from sorted column 8
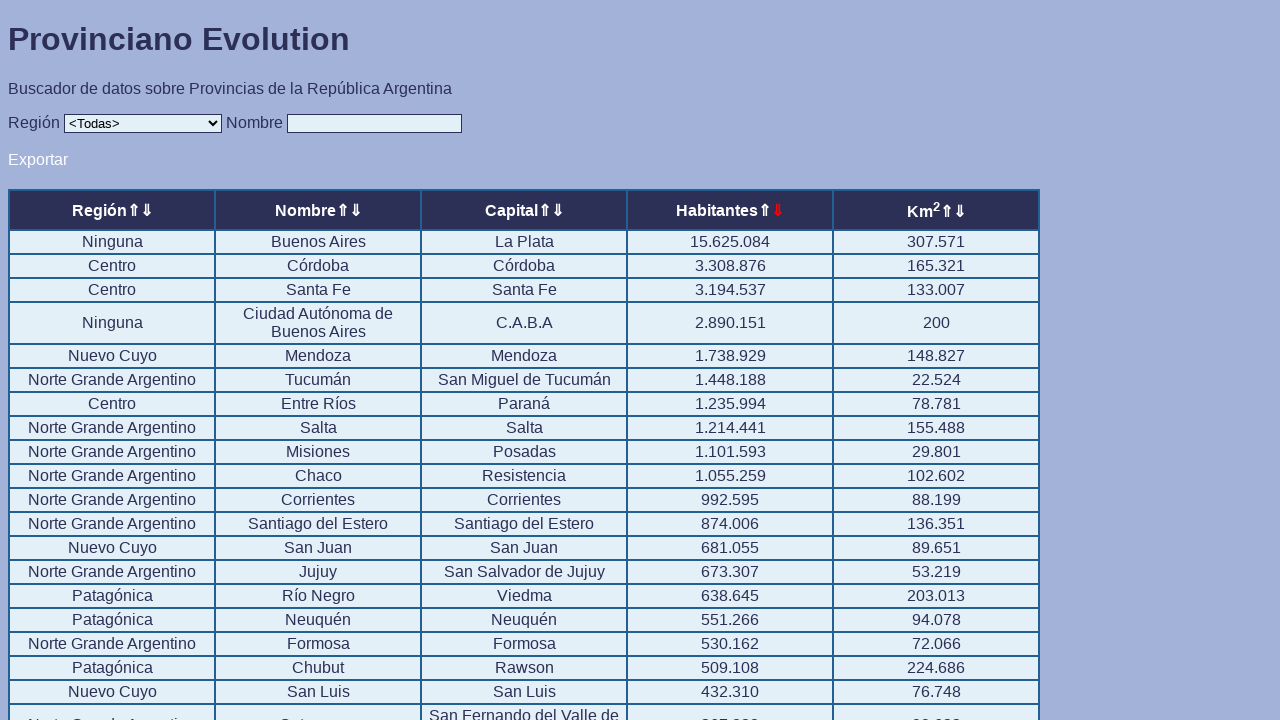

Extracted cell data from column 8 - total cells: 0
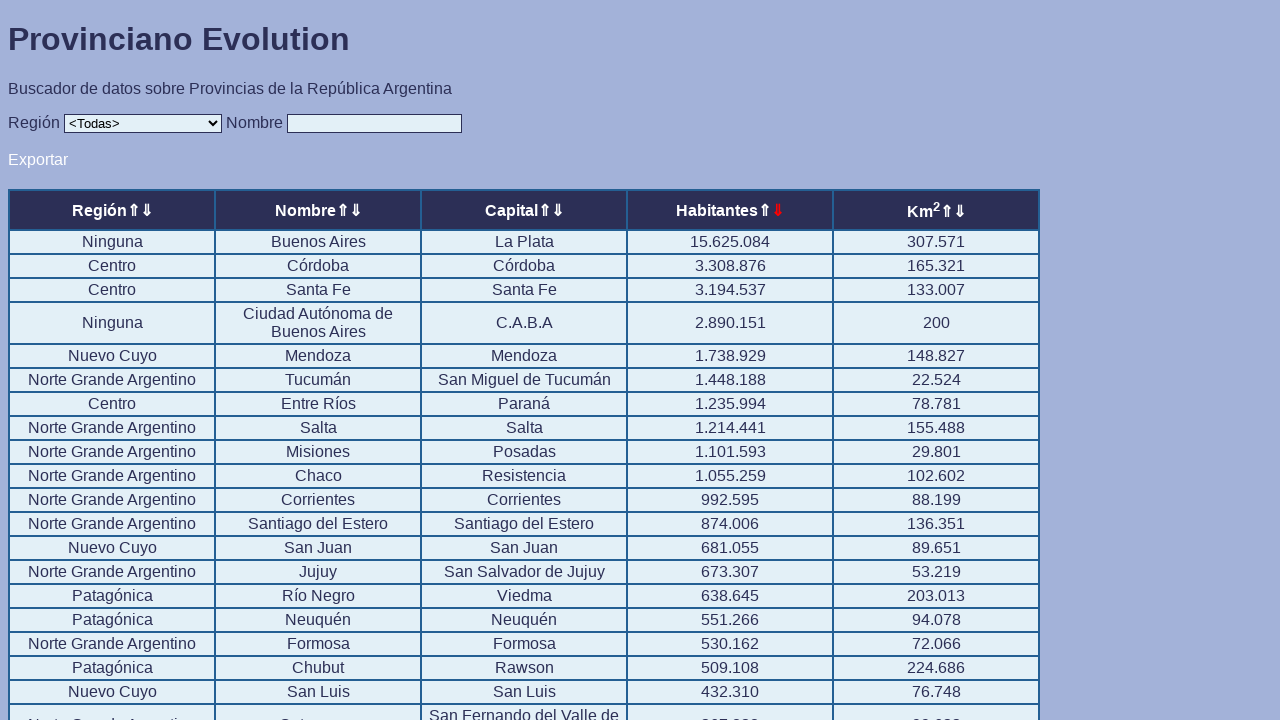

Clicked sort arrow for column 9 to sort ascending at (946, 212) on .sorter >> nth=8
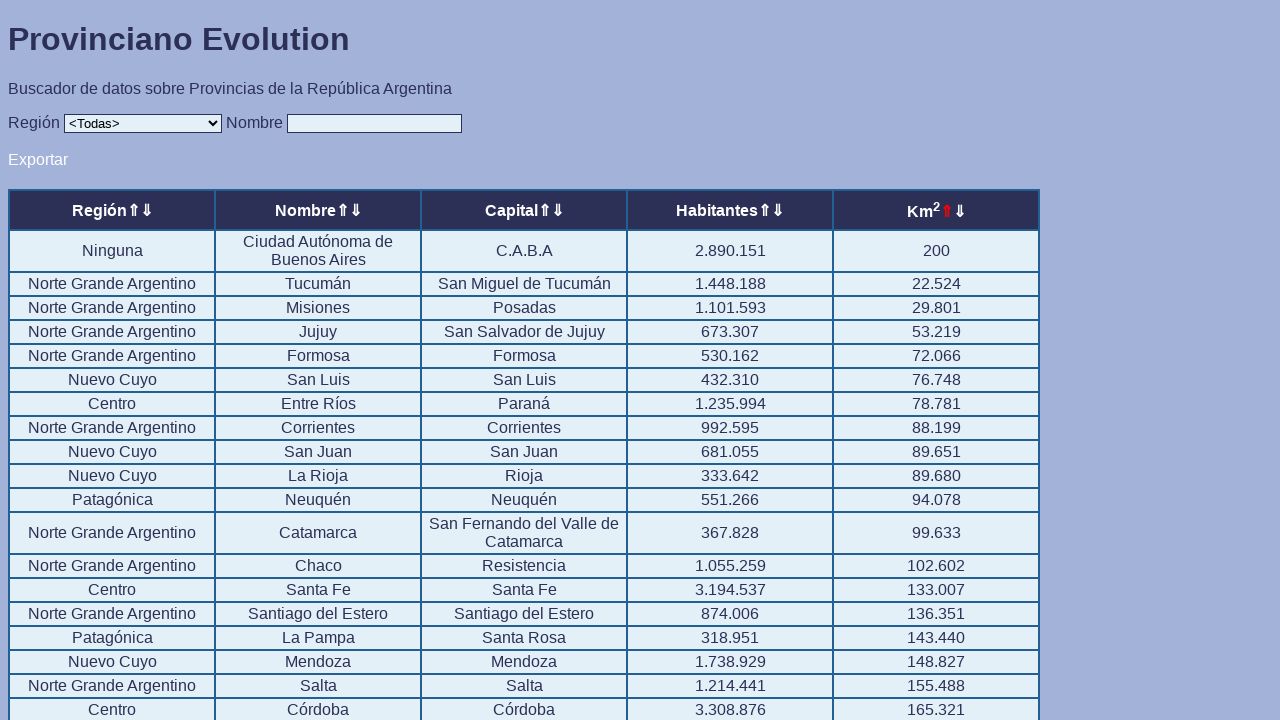

Waited 1 second for table to sort
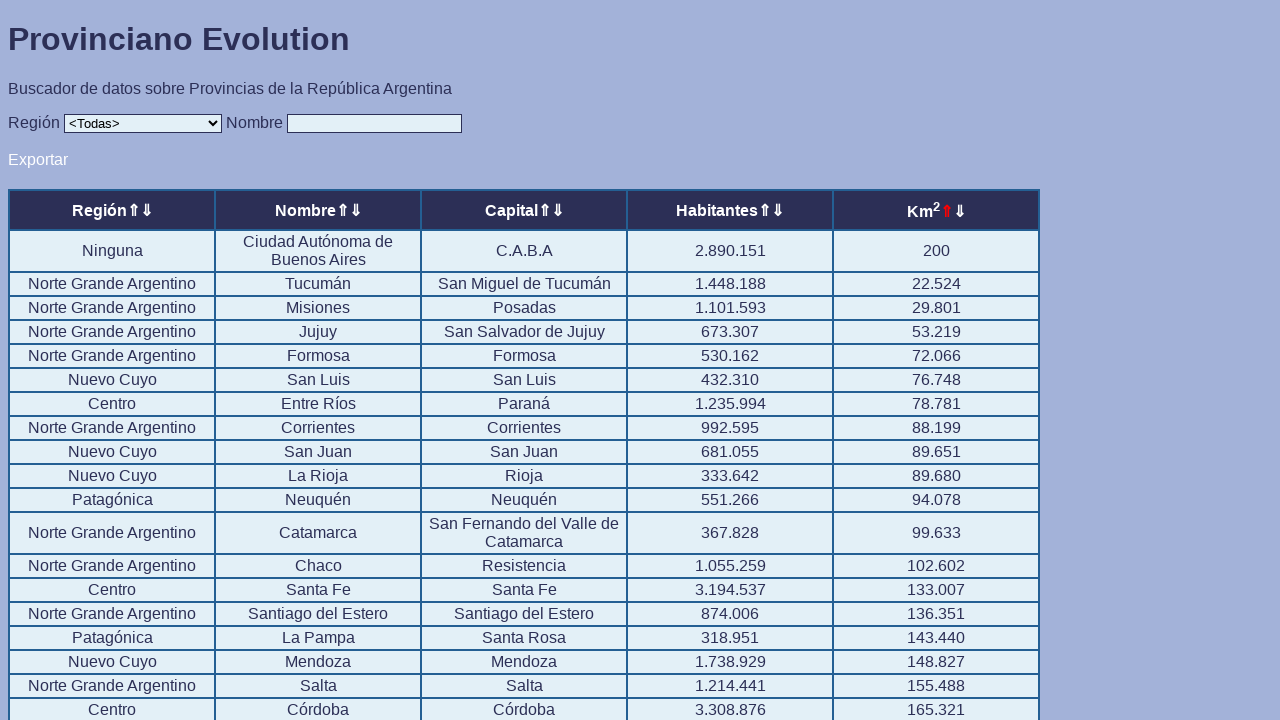

Retrieved all table rows from sorted column 9
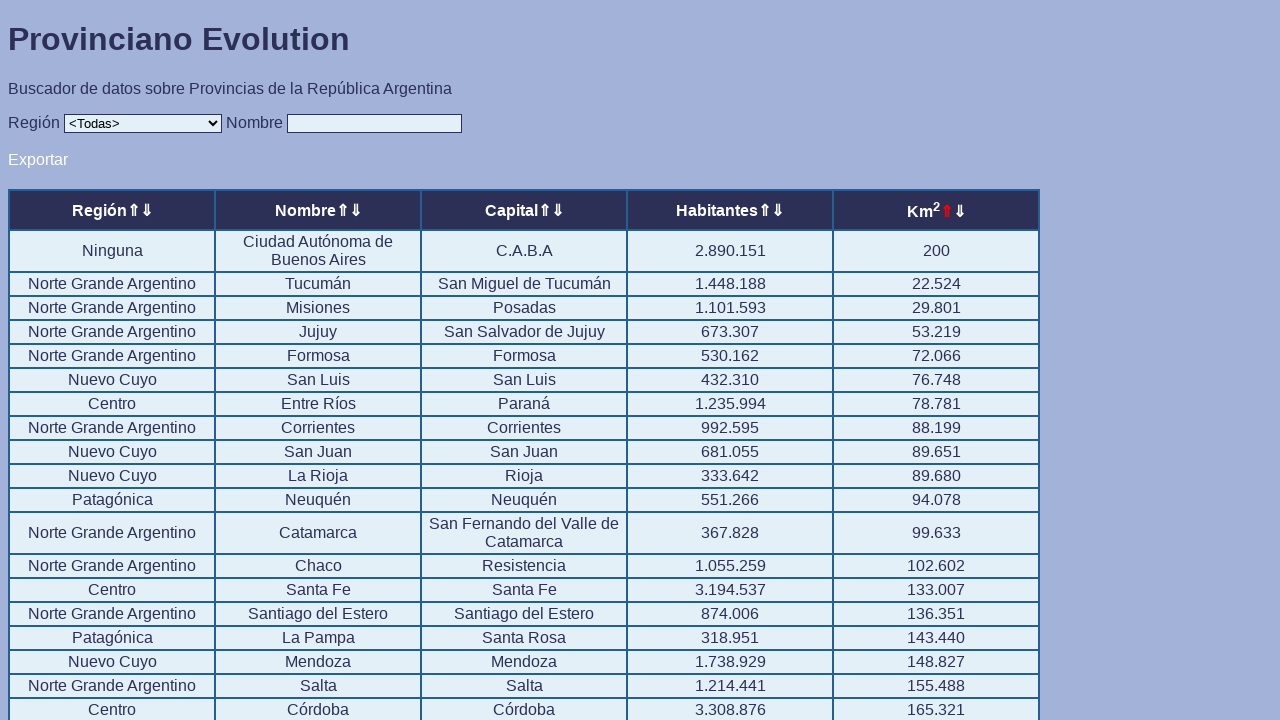

Extracted cell data from column 9 - total cells: 0
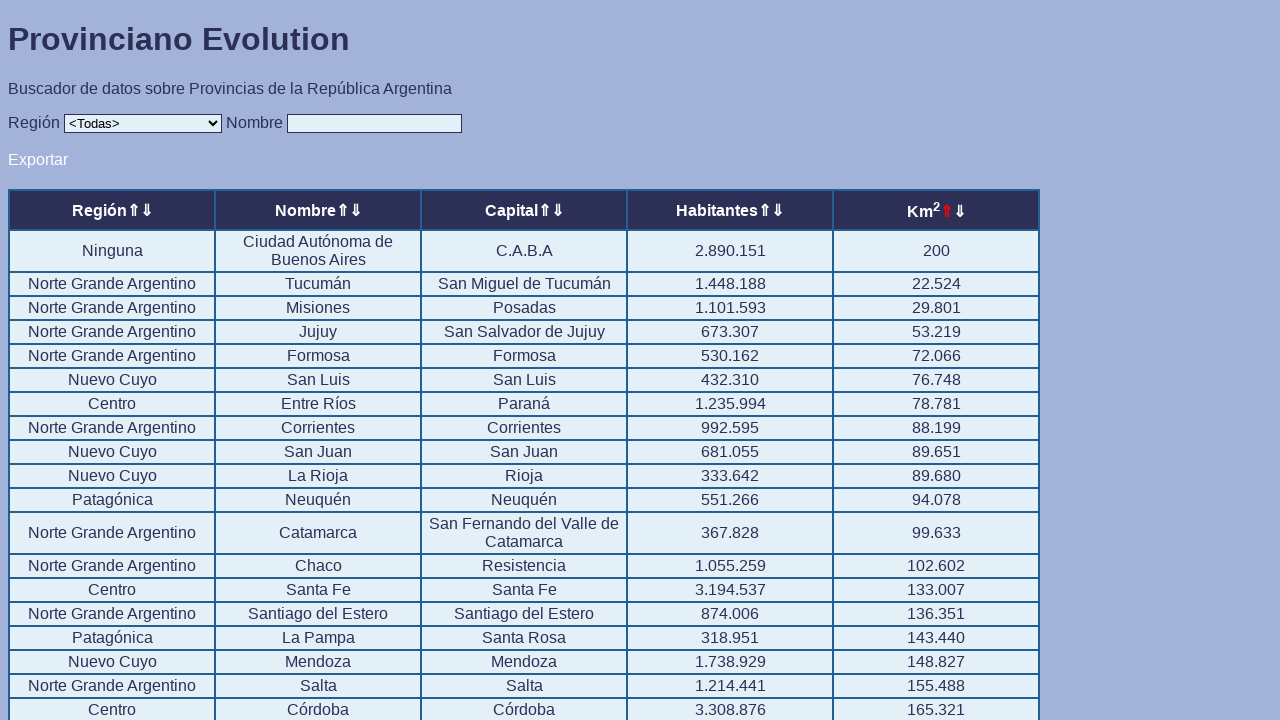

Clicked sort arrow for column 10 to sort ascending at (959, 212) on .sorter >> nth=9
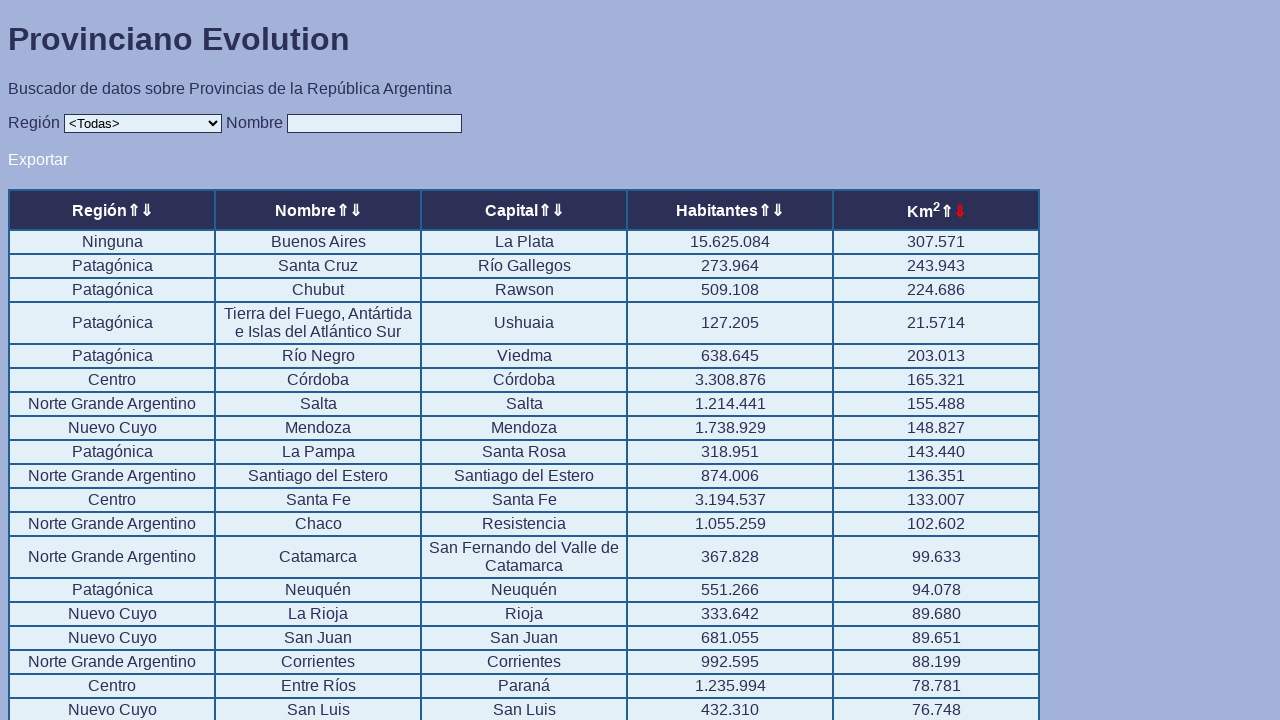

Waited 1 second for table to sort
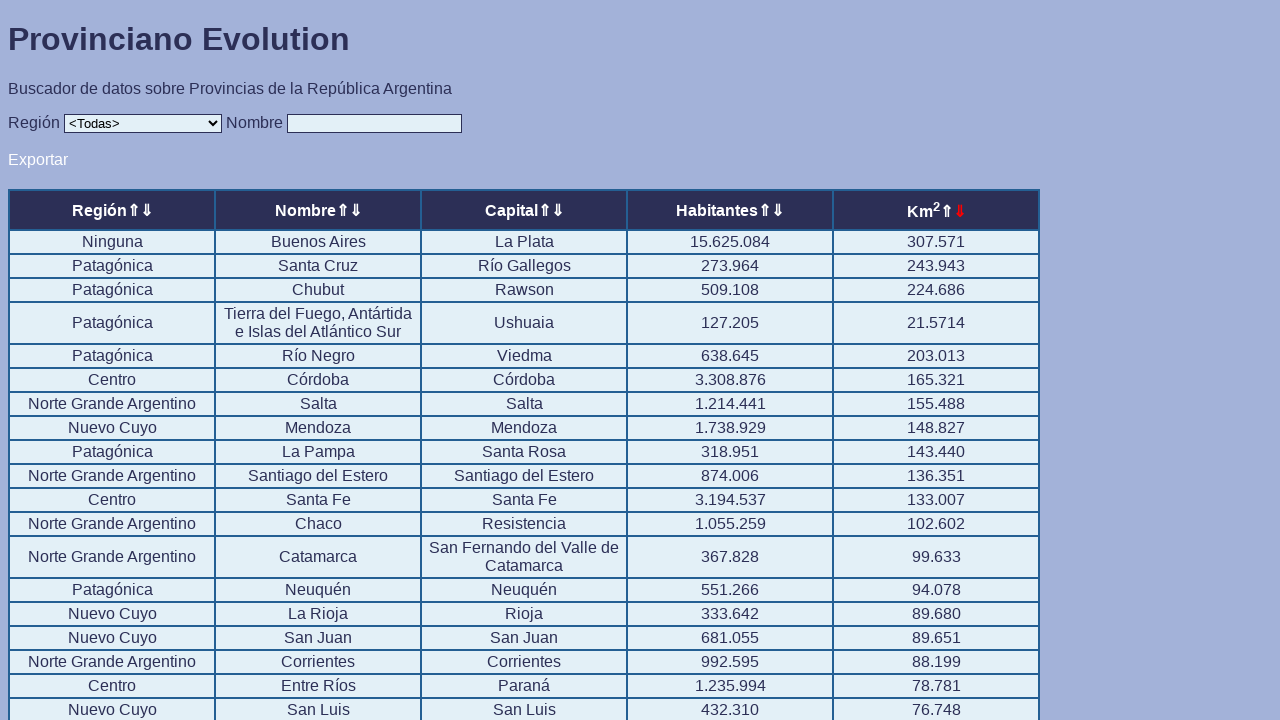

Retrieved all table rows from sorted column 10
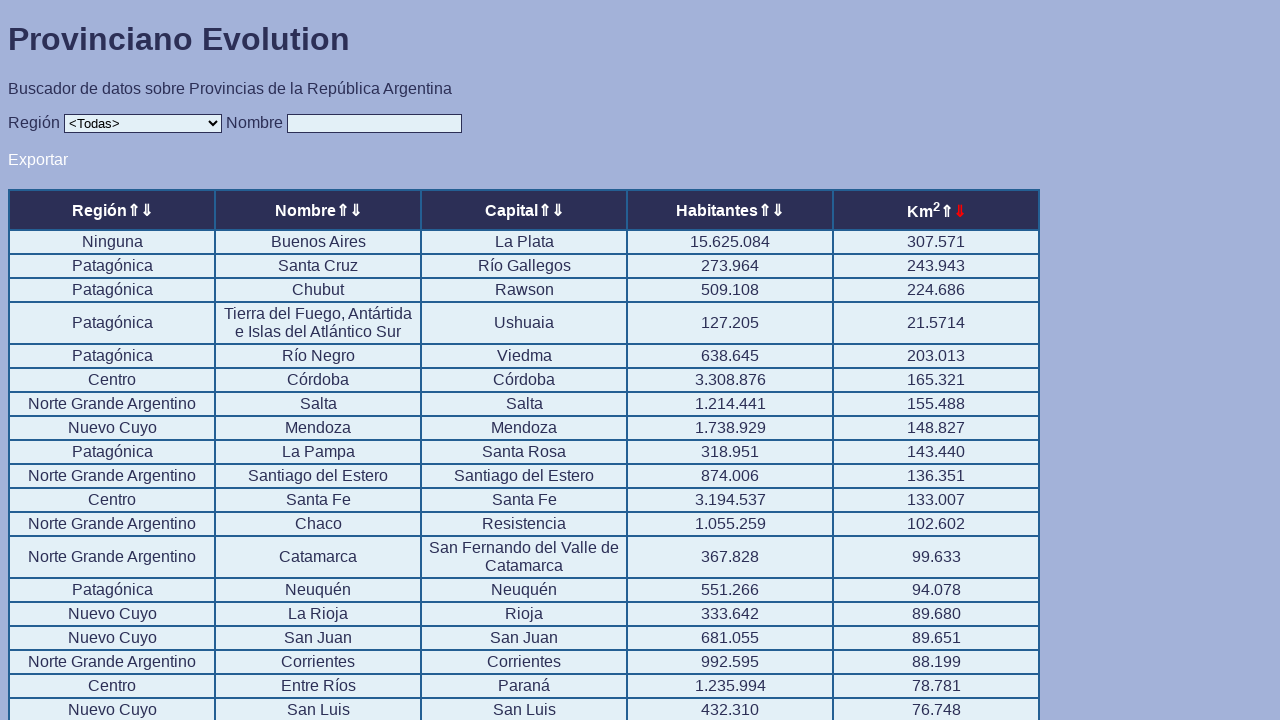

Extracted cell data from column 10 - total cells: 0
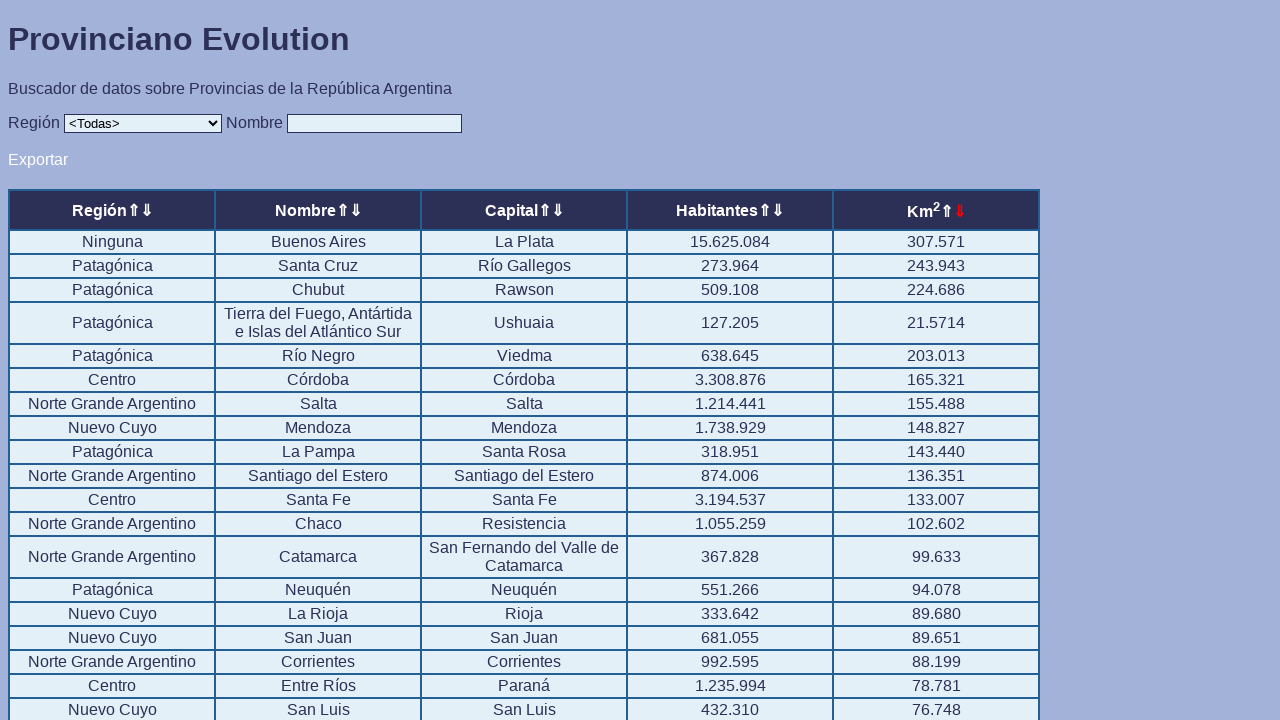

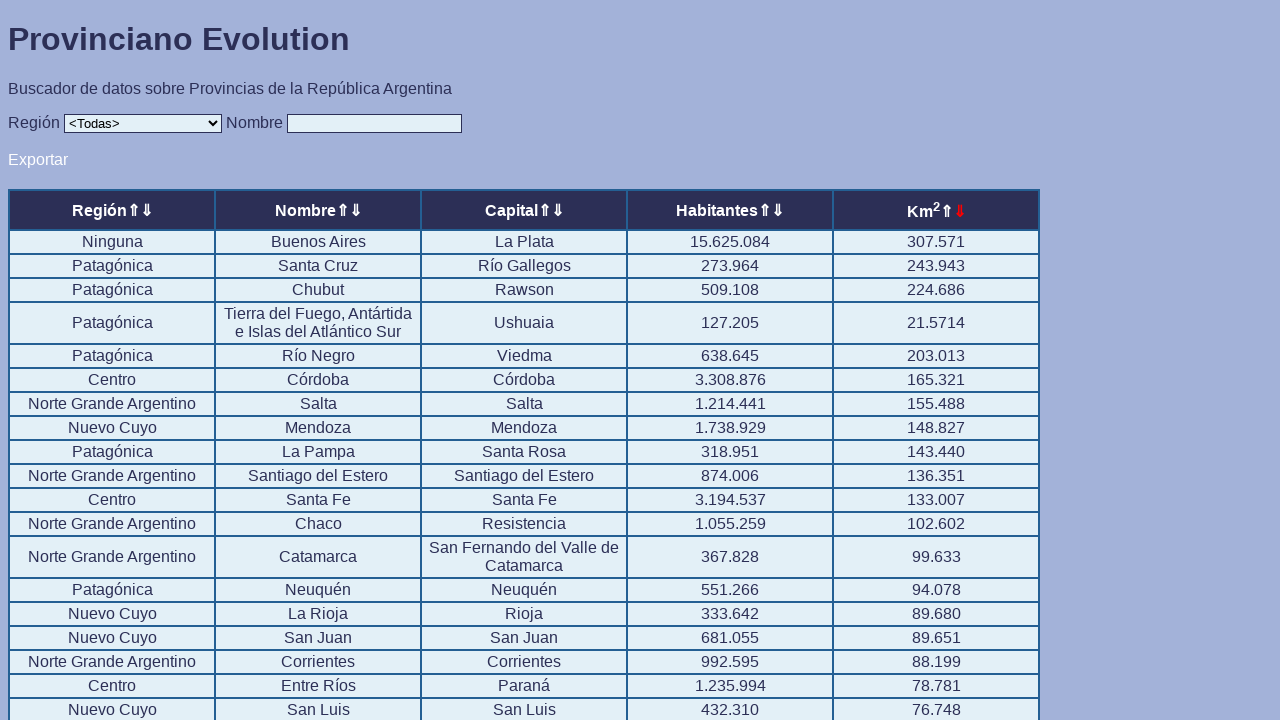